Tests a number input field by entering various values including numbers, special characters, letters, and special keyboard keys to verify input field behavior

Starting URL: http://the-internet.herokuapp.com/inputs

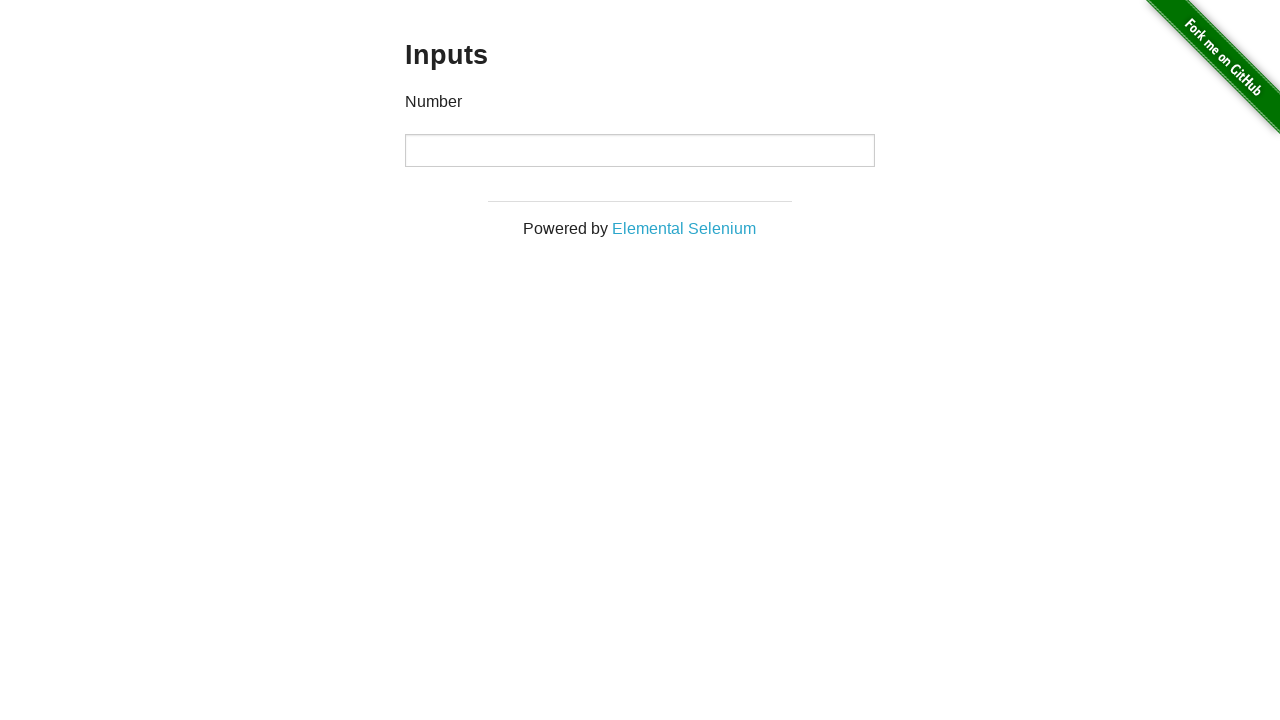

Located number input field
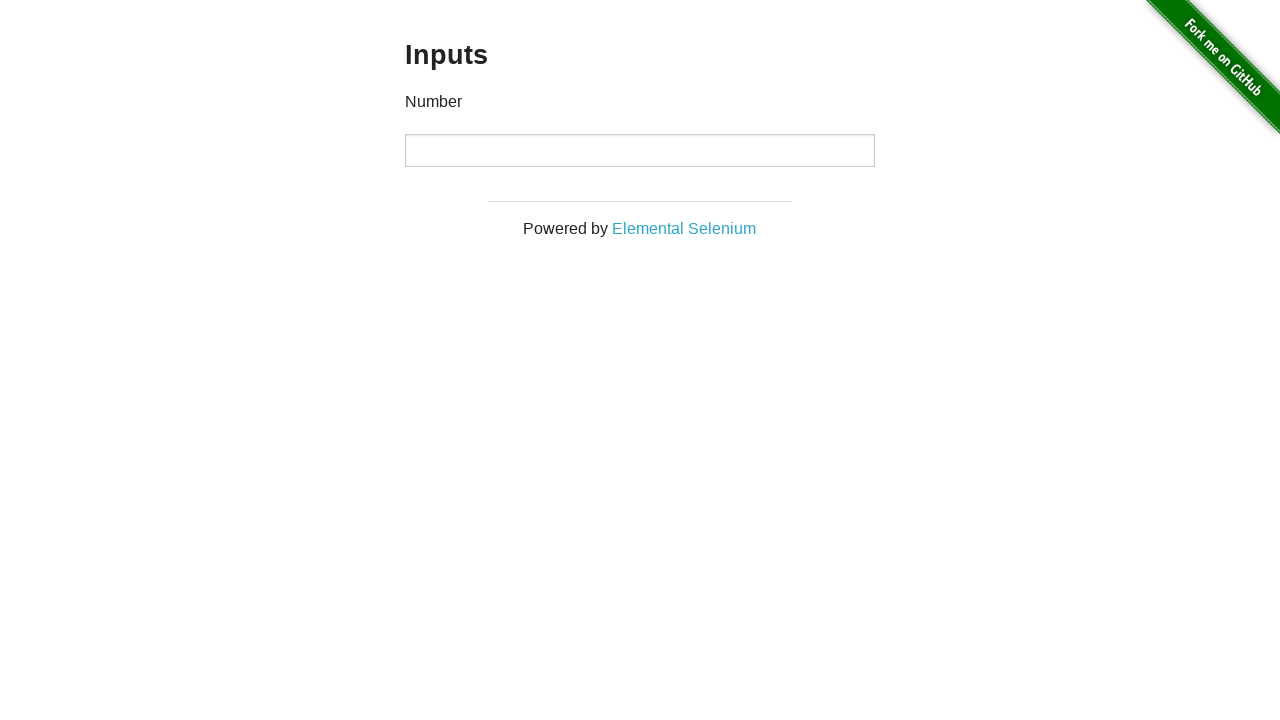

Filled input field with '15' on input[type='number']
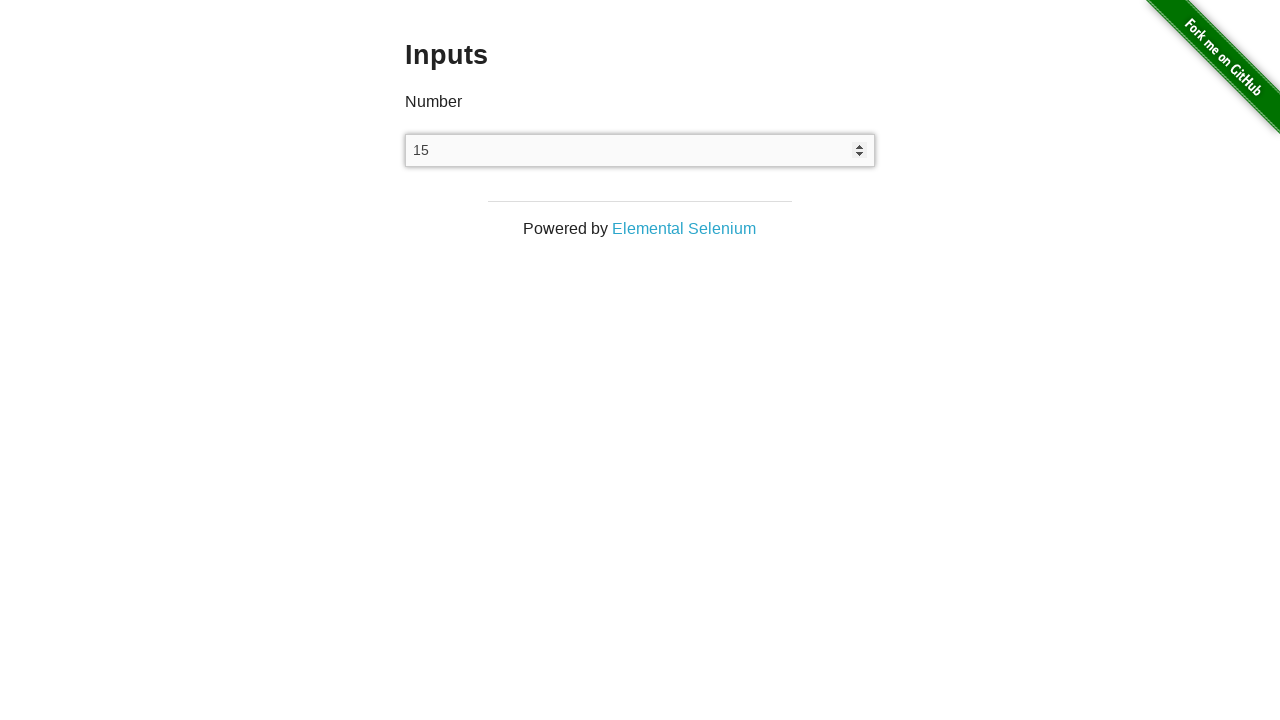

Pressed ArrowDown key on input[type='number']
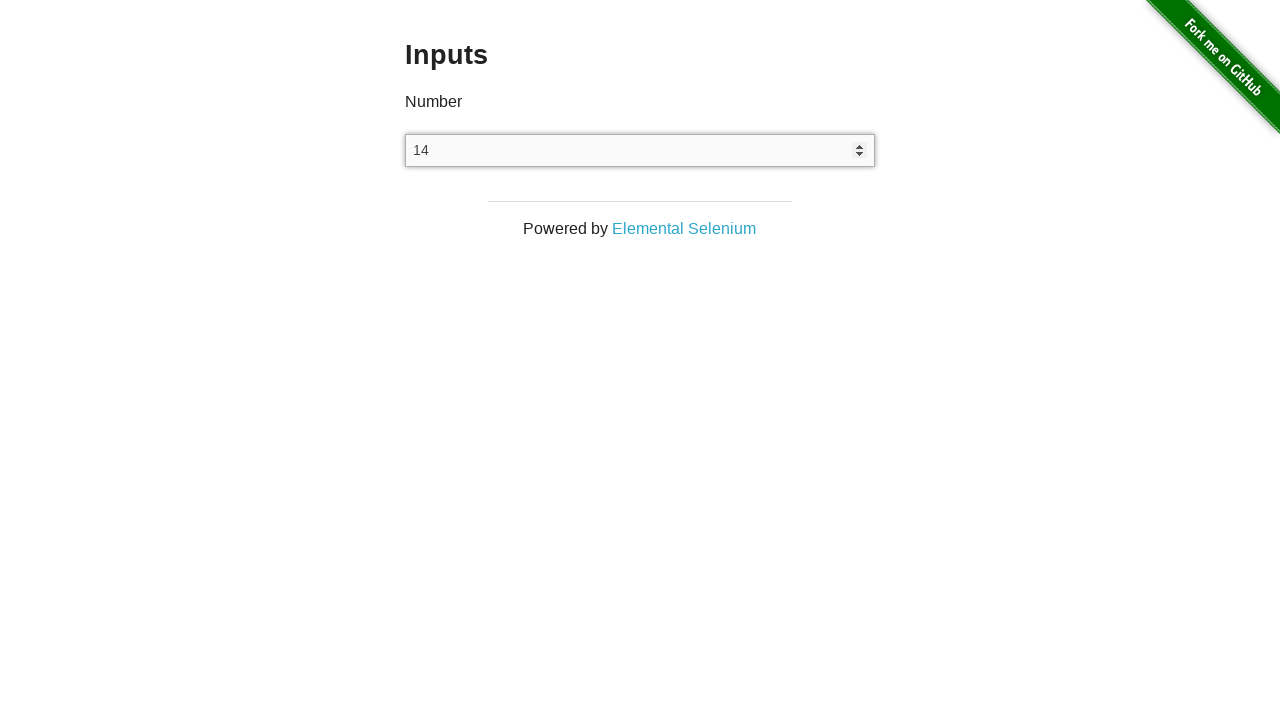

Pressed ArrowUp key on input[type='number']
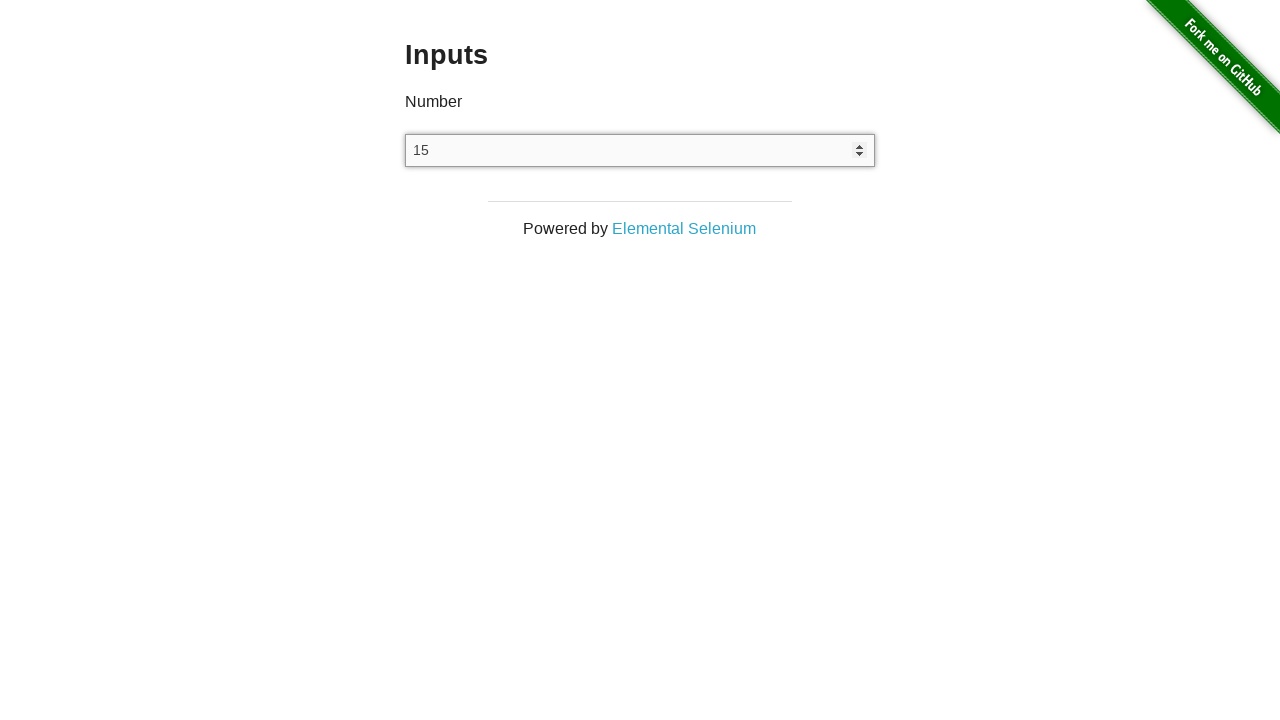

Pressed ArrowUp key on input[type='number']
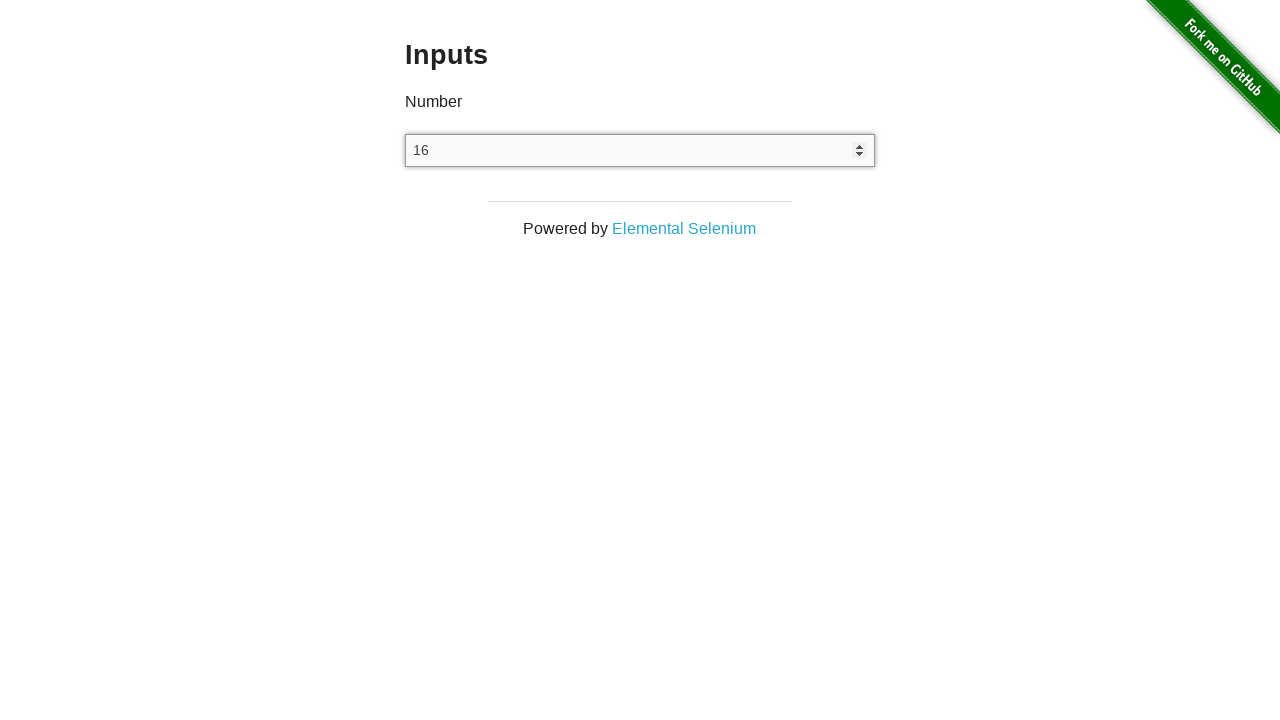

Pressed ArrowLeft key on input[type='number']
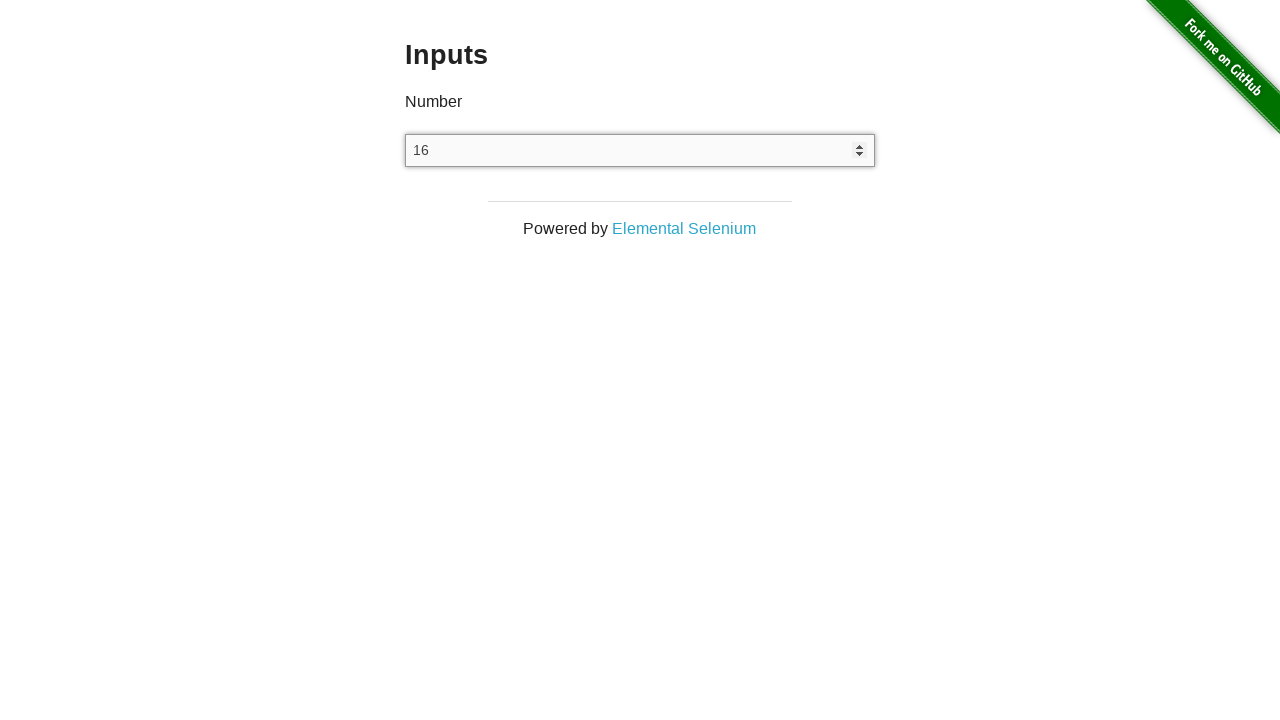

Pressed ArrowRight key on input[type='number']
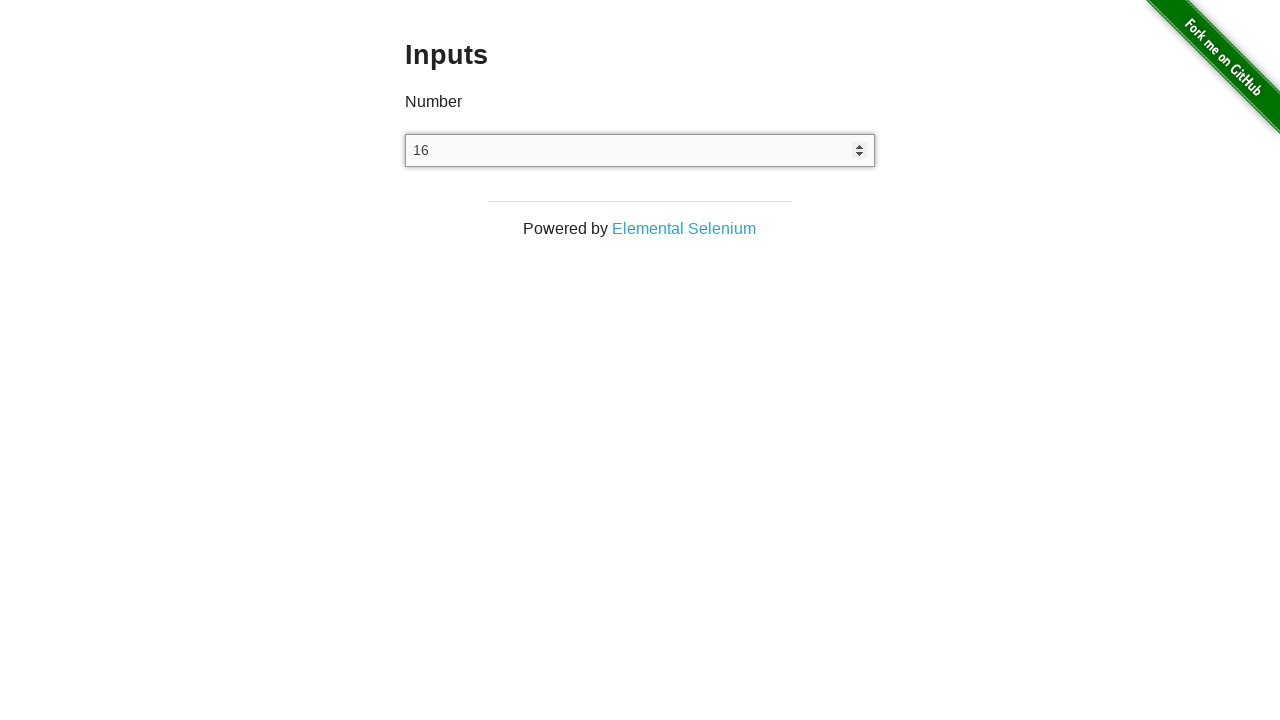

Pressed F12 key on input[type='number']
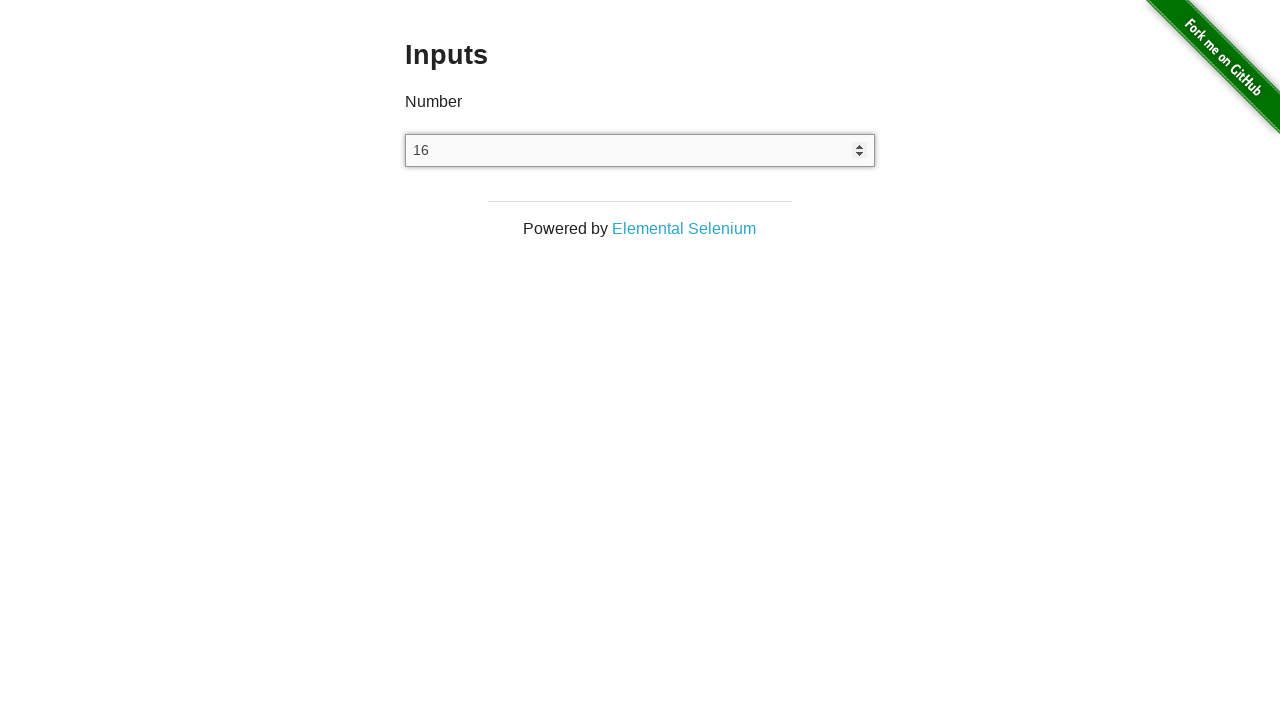

Pressed Home key on input[type='number']
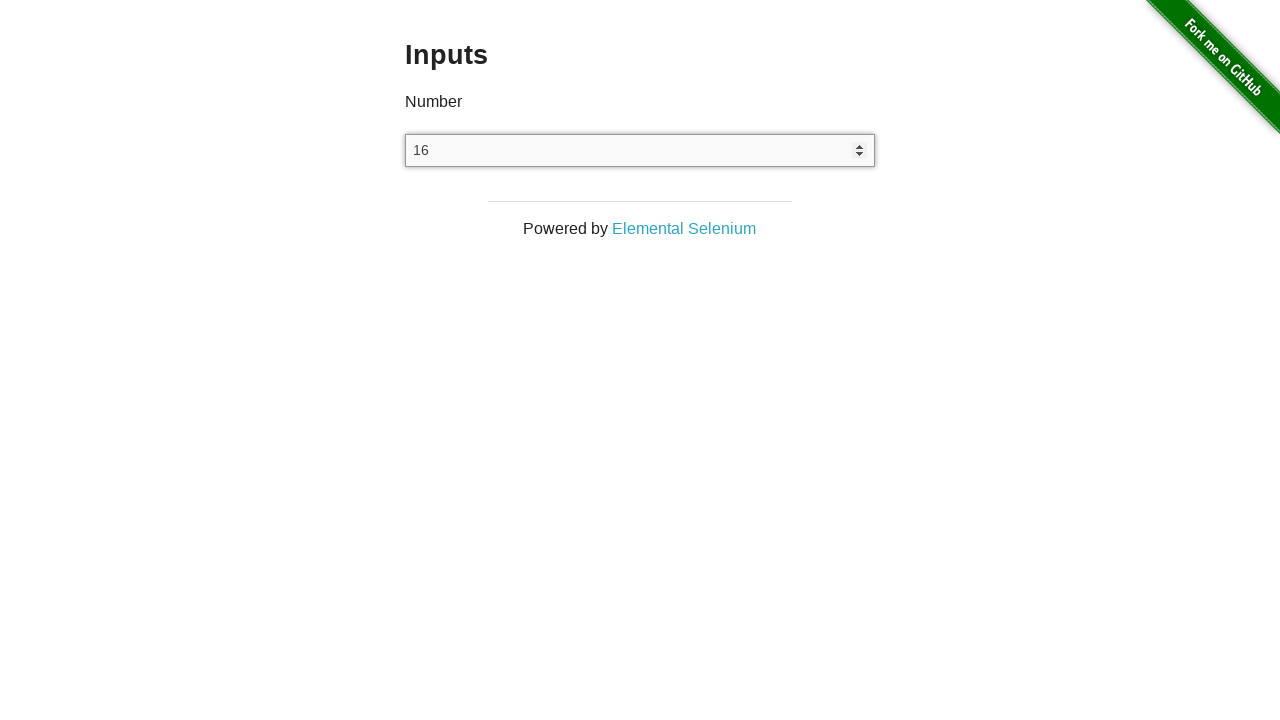

Cleared input field on input[type='number']
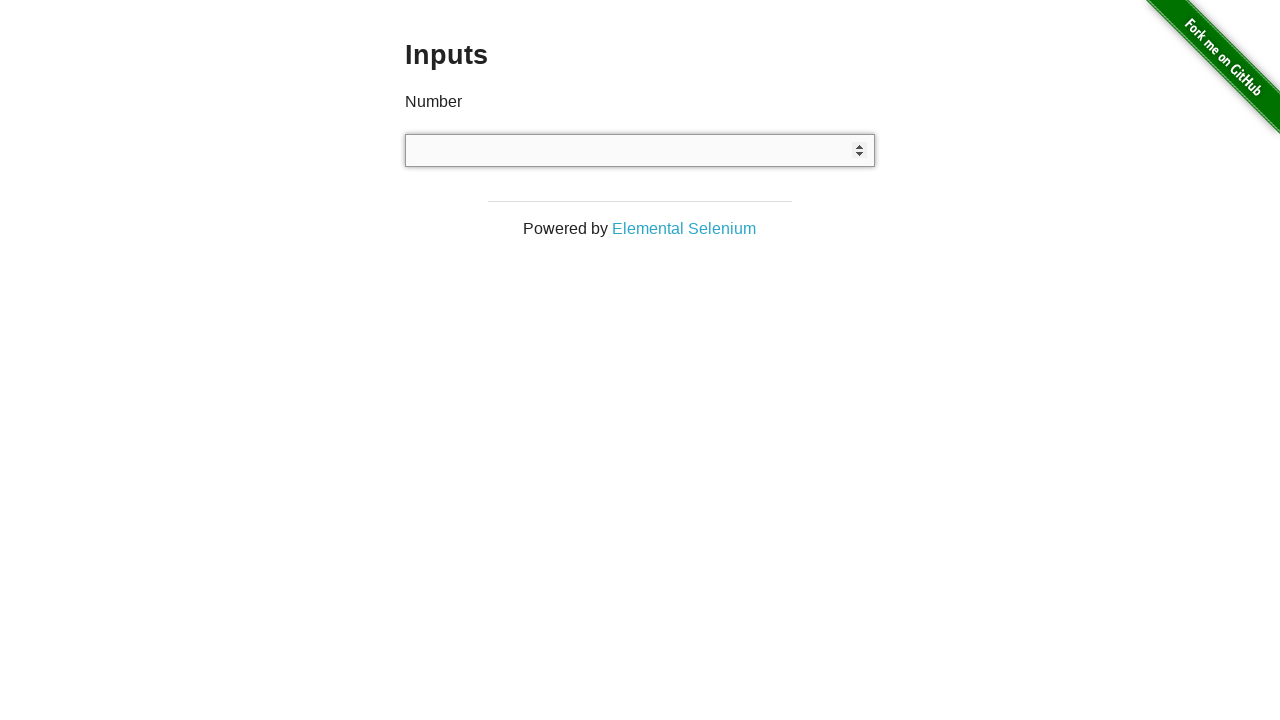

Typed non-numeric text 'dssfsf' on input[type='number']
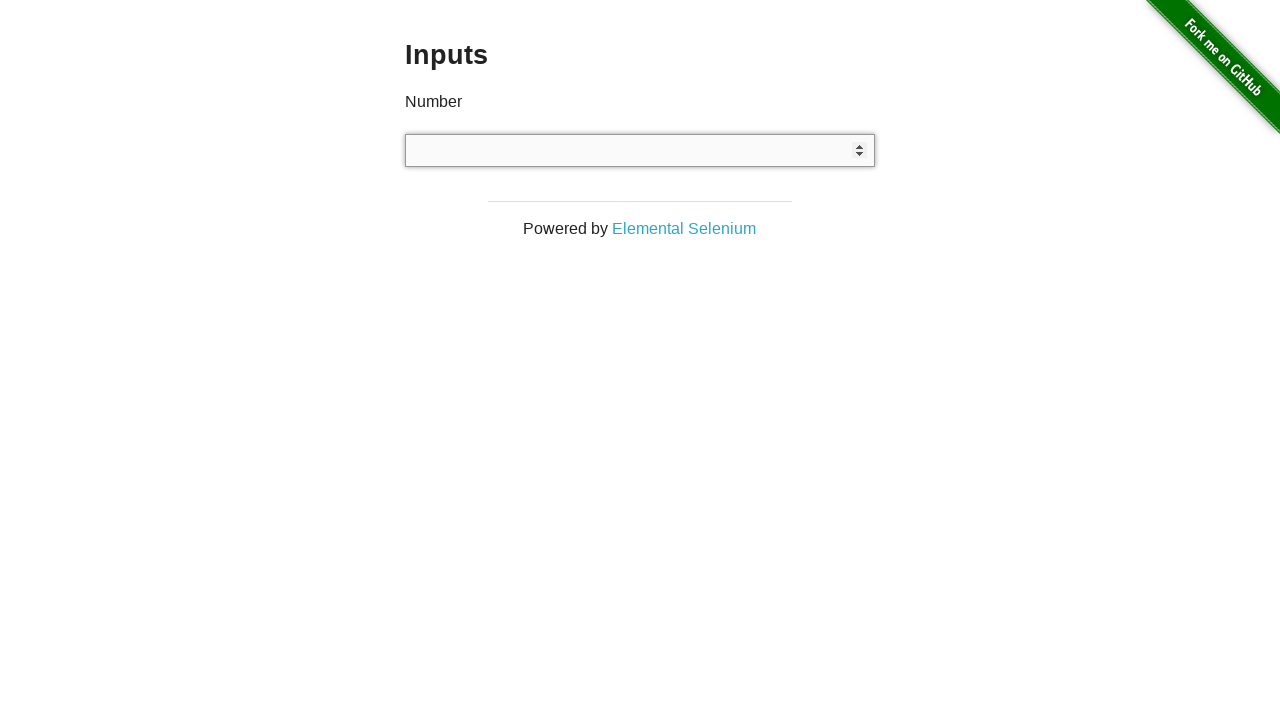

Typed special characters '!@!#$@%$^%&' on input[type='number']
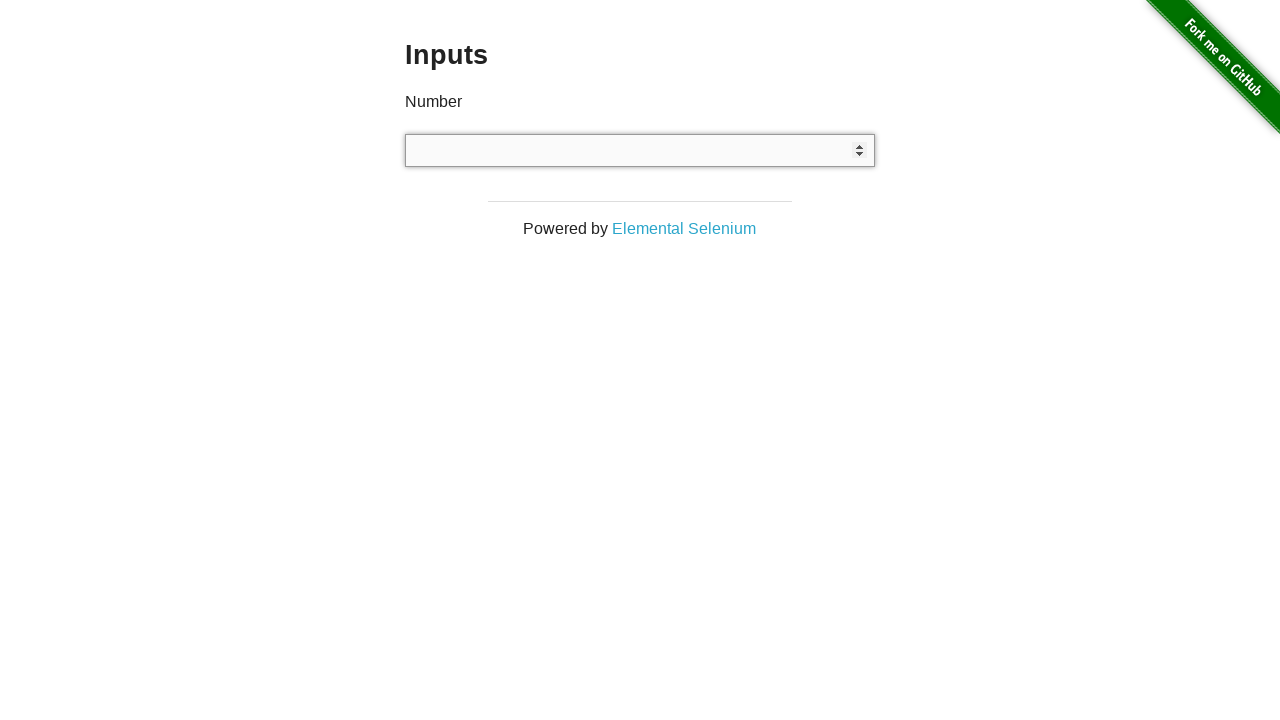

Typed spaces with number '       0' on input[type='number']
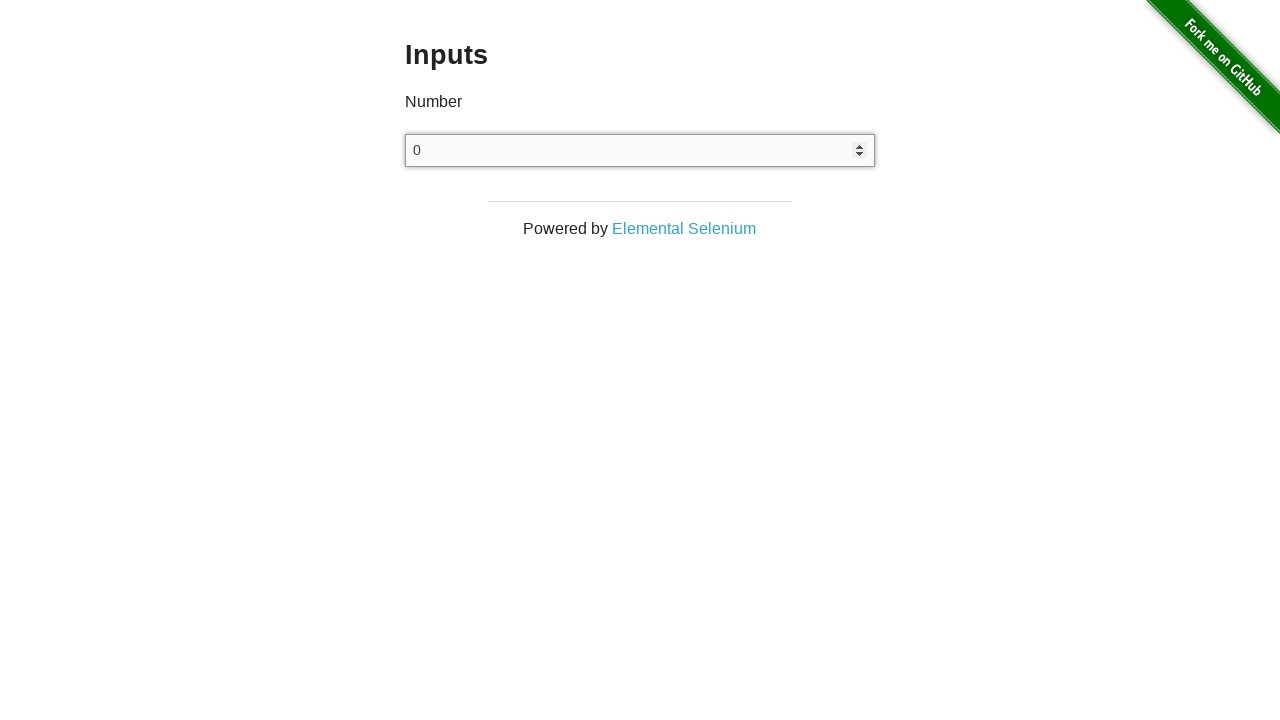

Cleared input field on input[type='number']
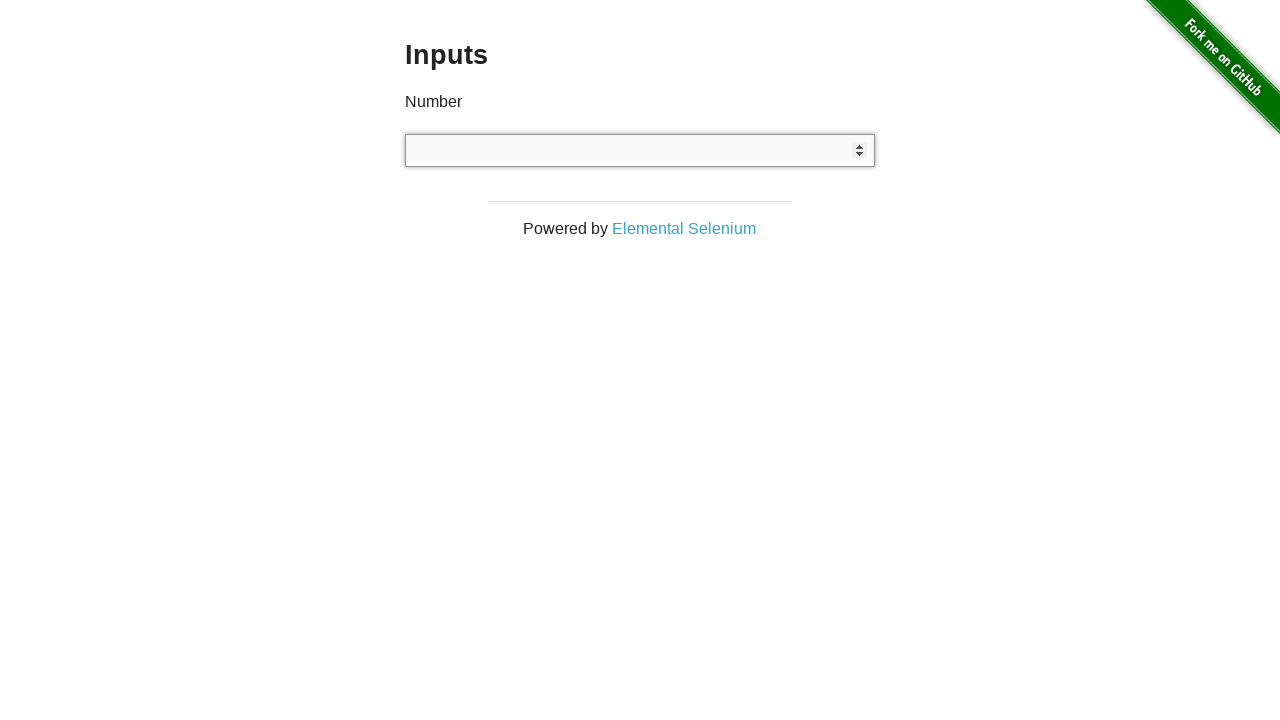

Typed underscores with number '___23' on input[type='number']
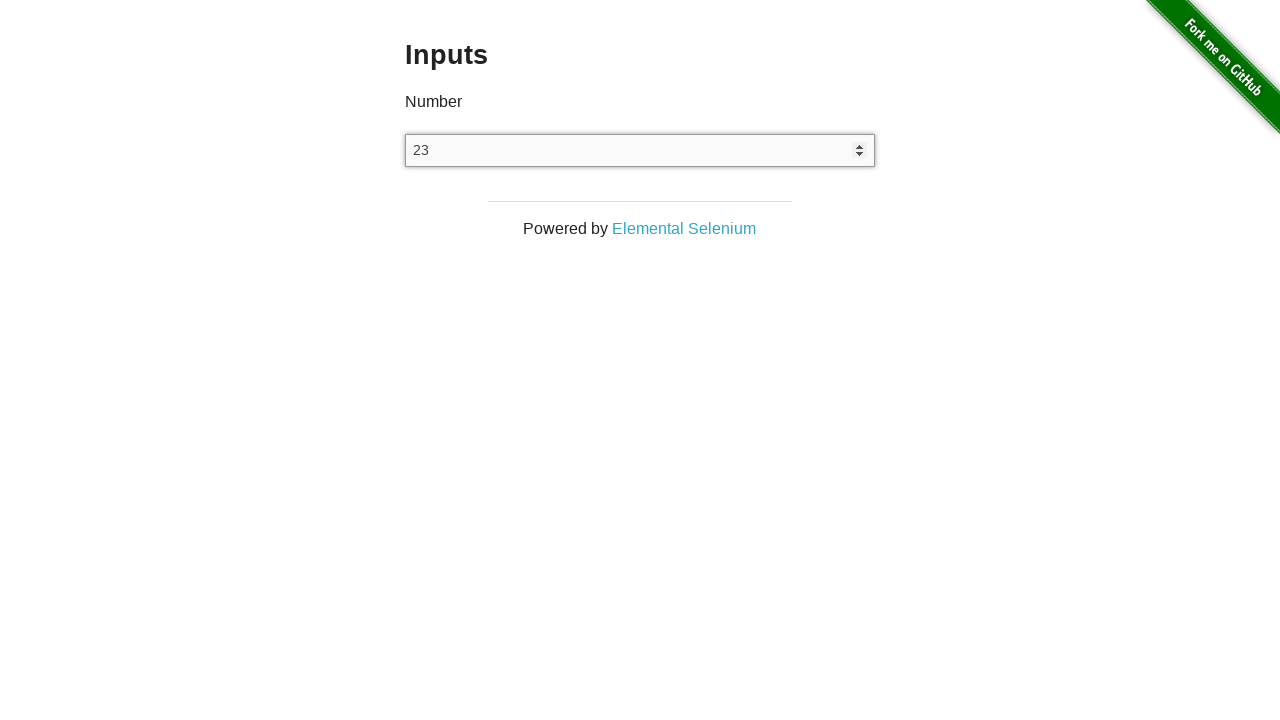

Cleared input field on input[type='number']
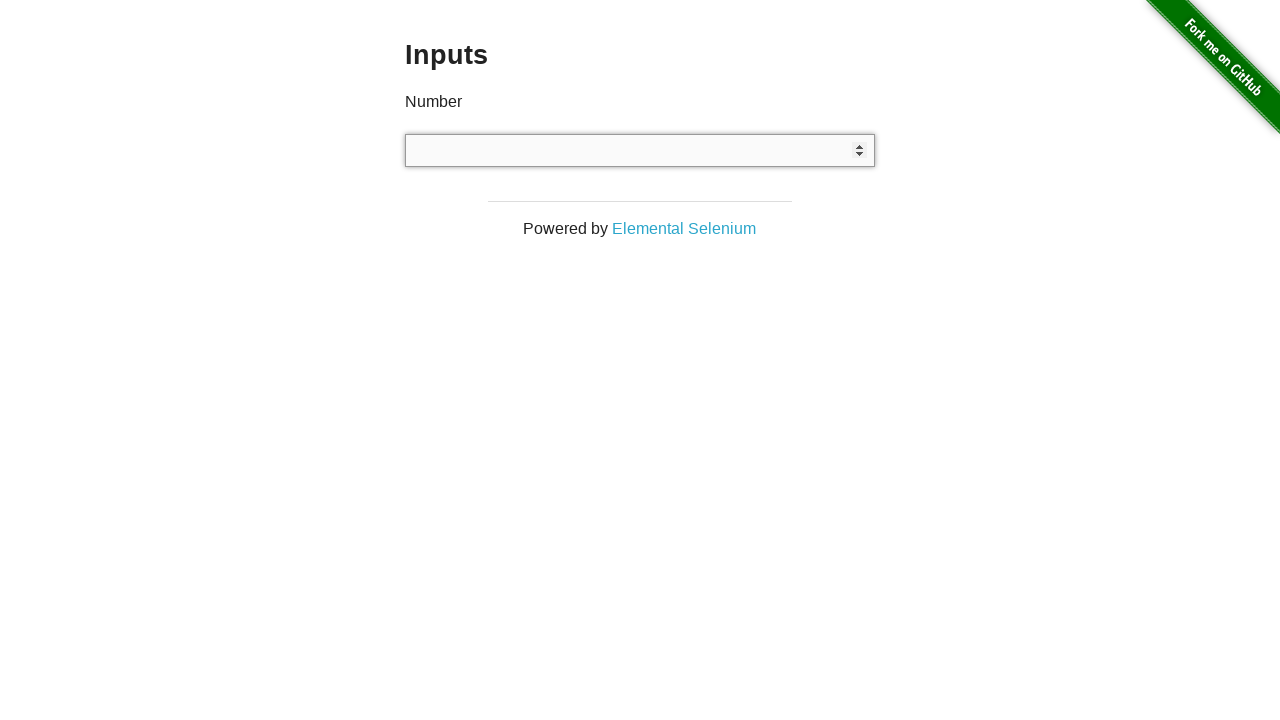

Typed slashes with number '//54' on input[type='number']
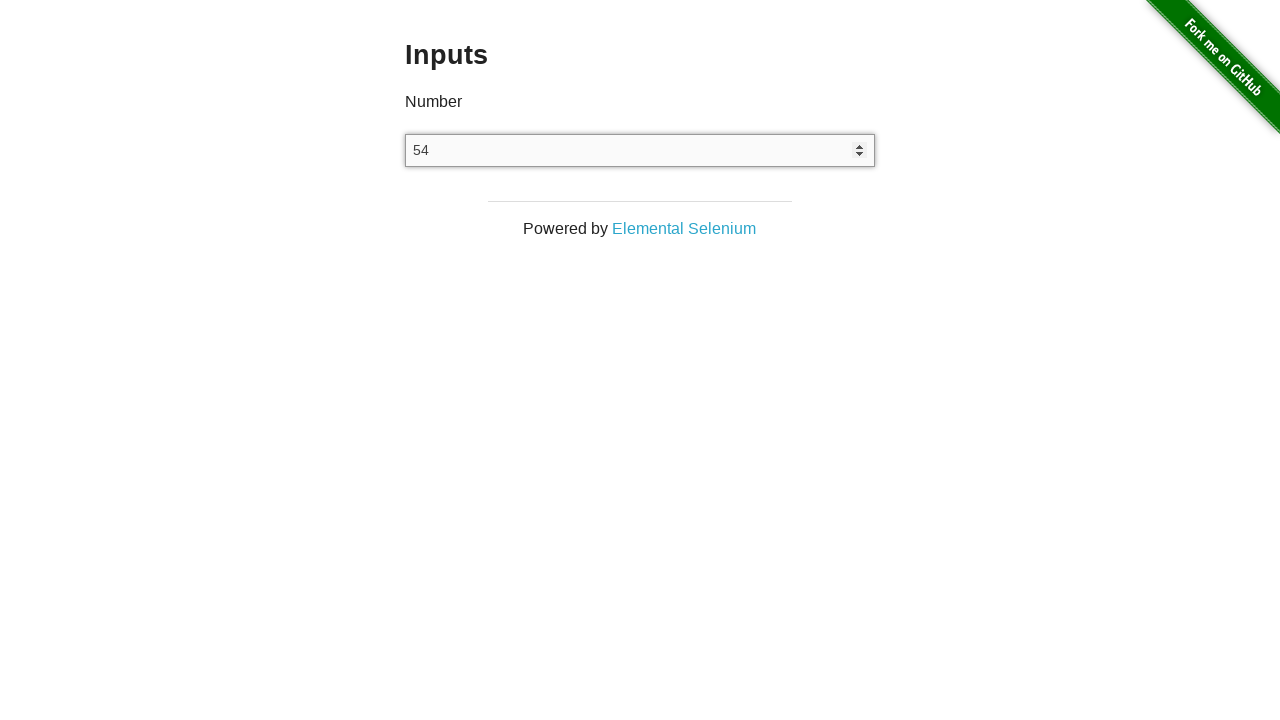

Typed slashes with number '//54' again on input[type='number']
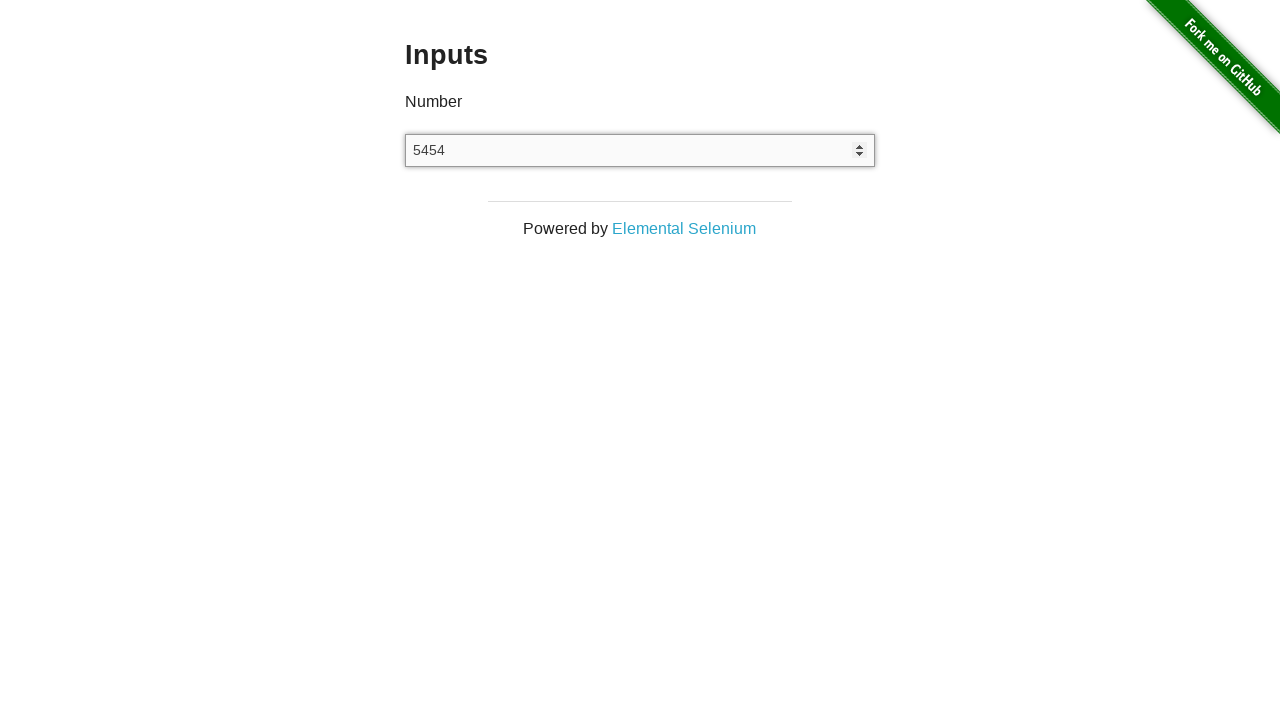

Cleared input field on input[type='number']
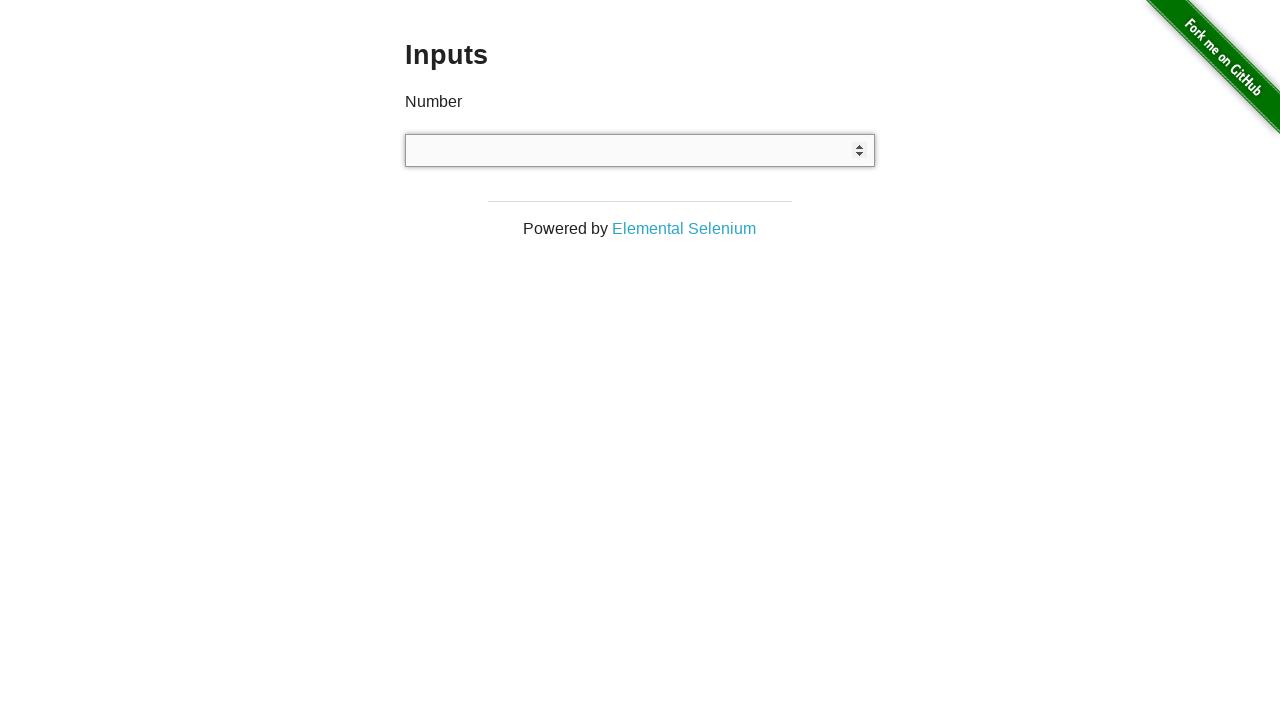

Typed question marks with special chars '???.&7' on input[type='number']
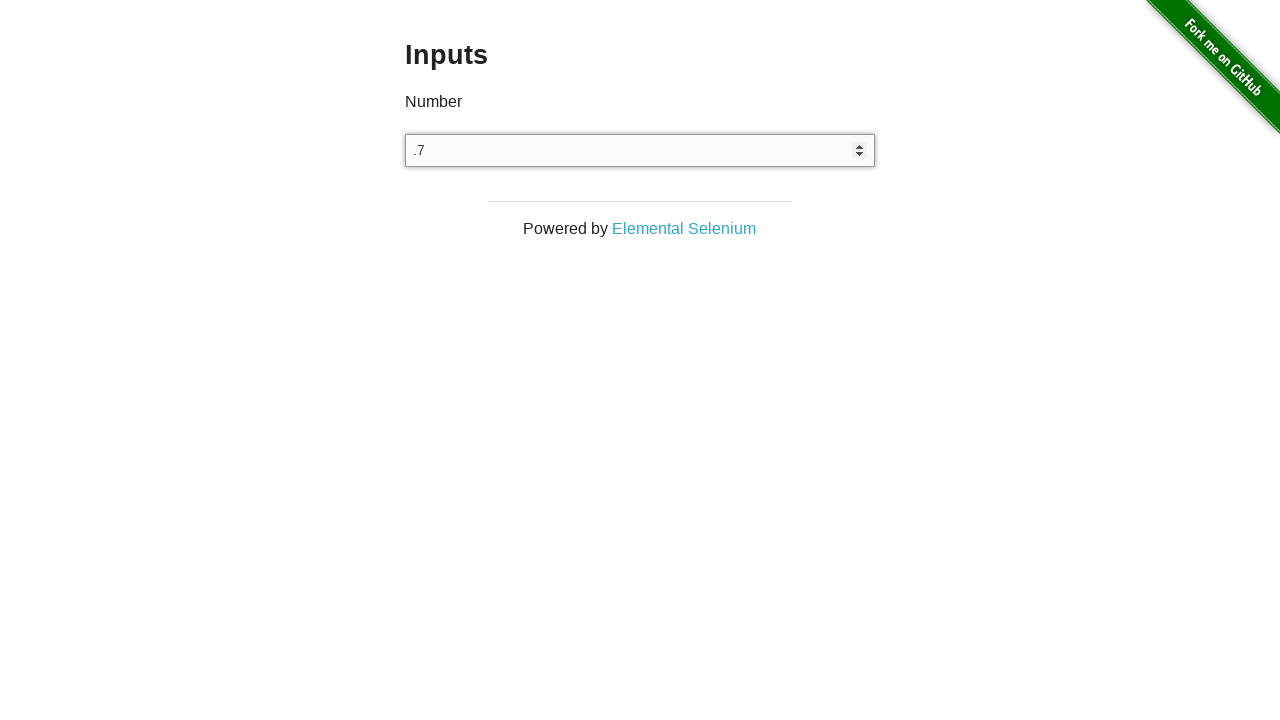

Cleared input field on input[type='number']
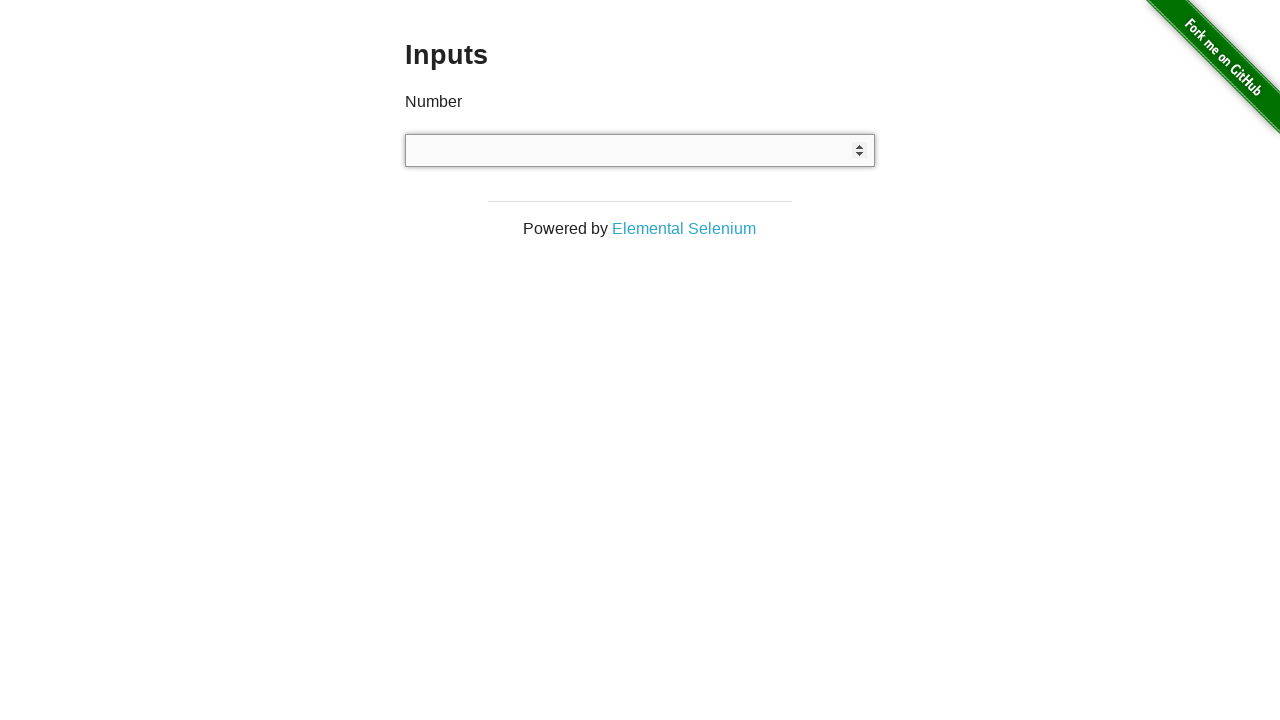

Typed question marks with special chars '???,&7' on input[type='number']
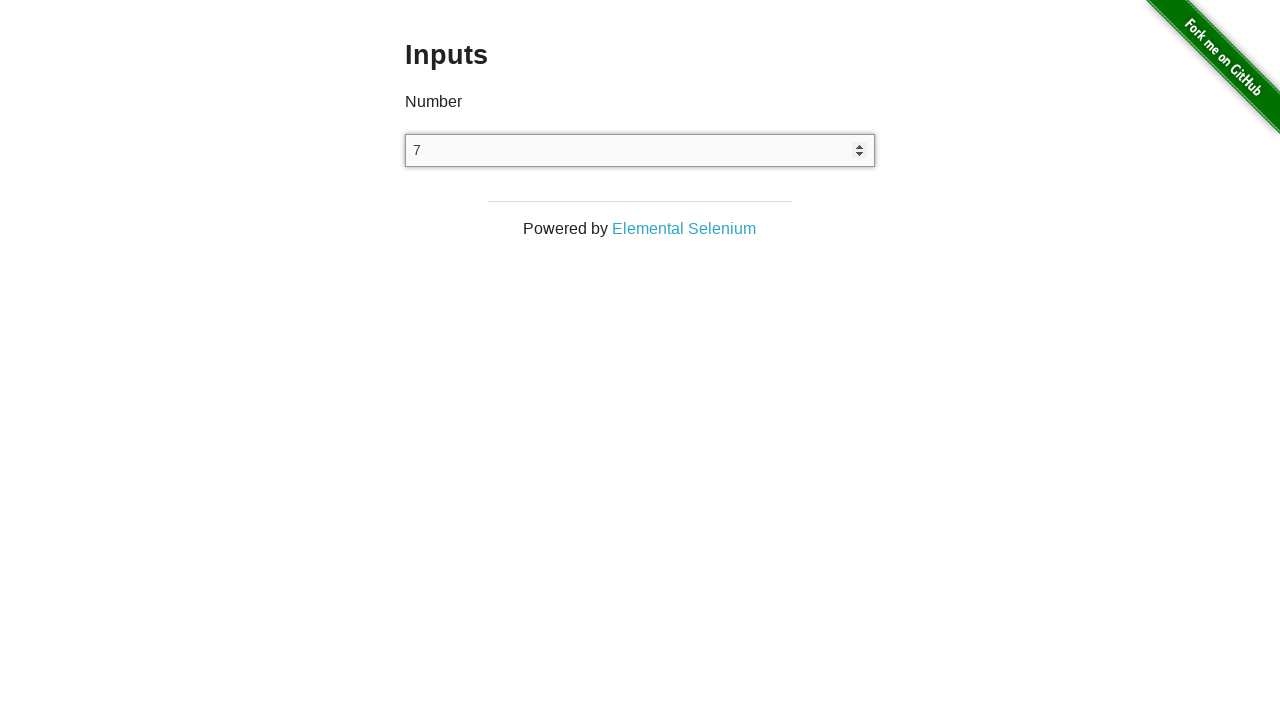

Cleared input field on input[type='number']
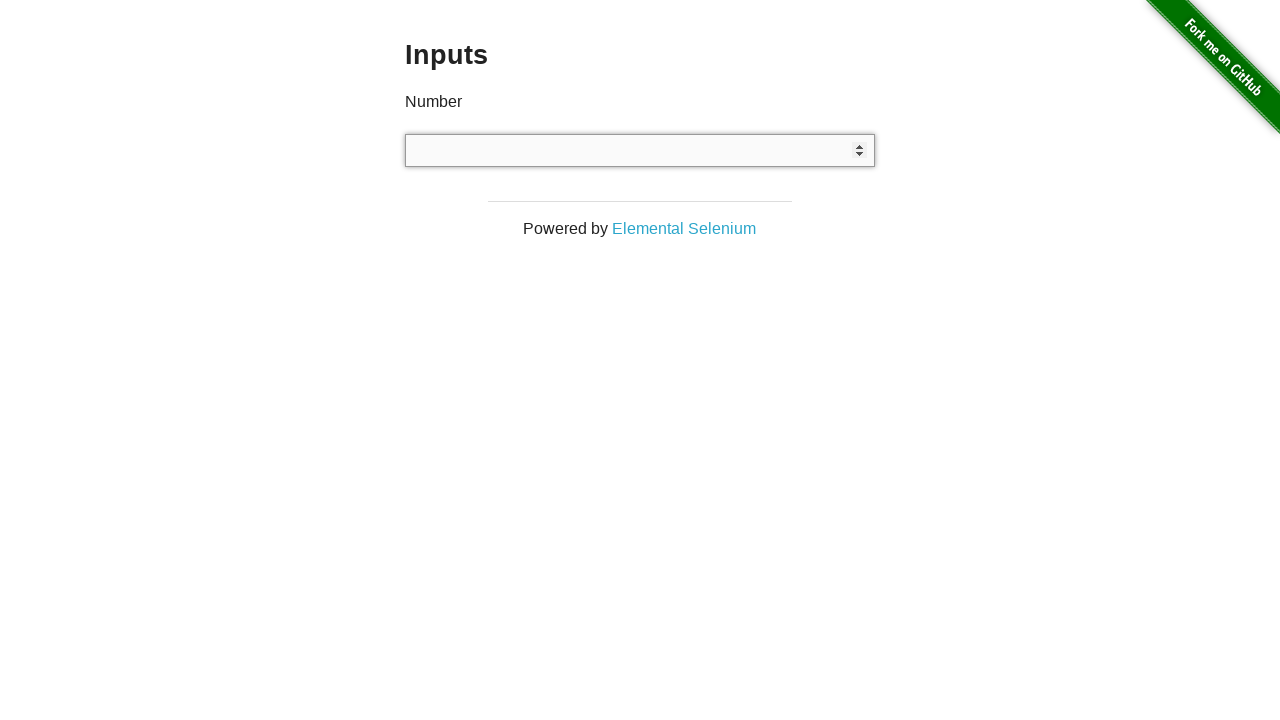

Typed brackets with mixed characters '[[[[[+09u.6]]]]]' on input[type='number']
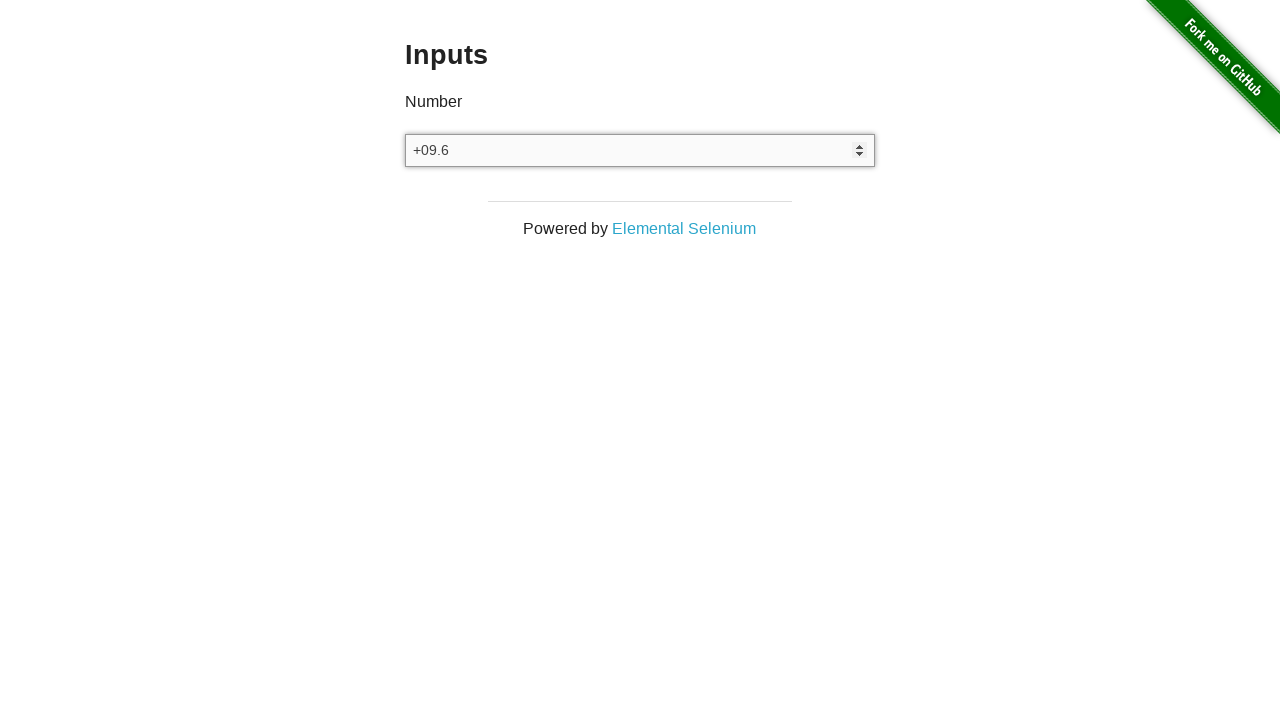

Cleared input field on input[type='number']
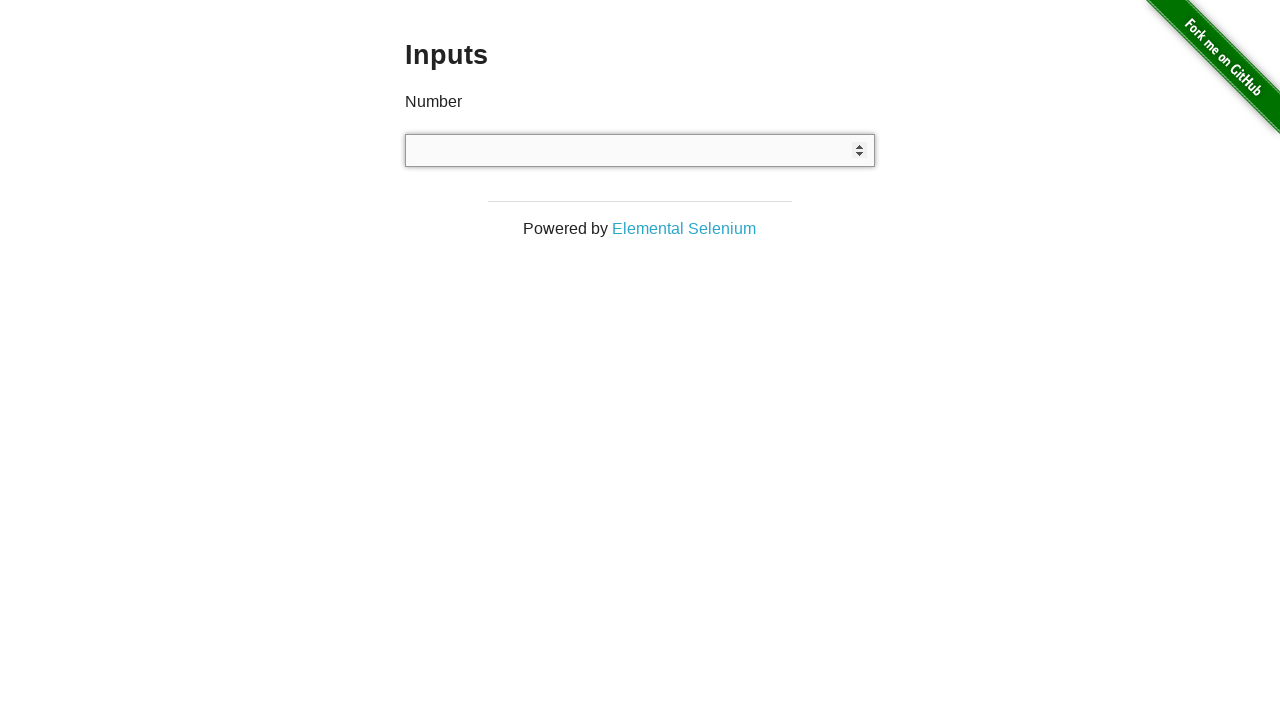

Typed curly braces with special chars '}:7;' on input[type='number']
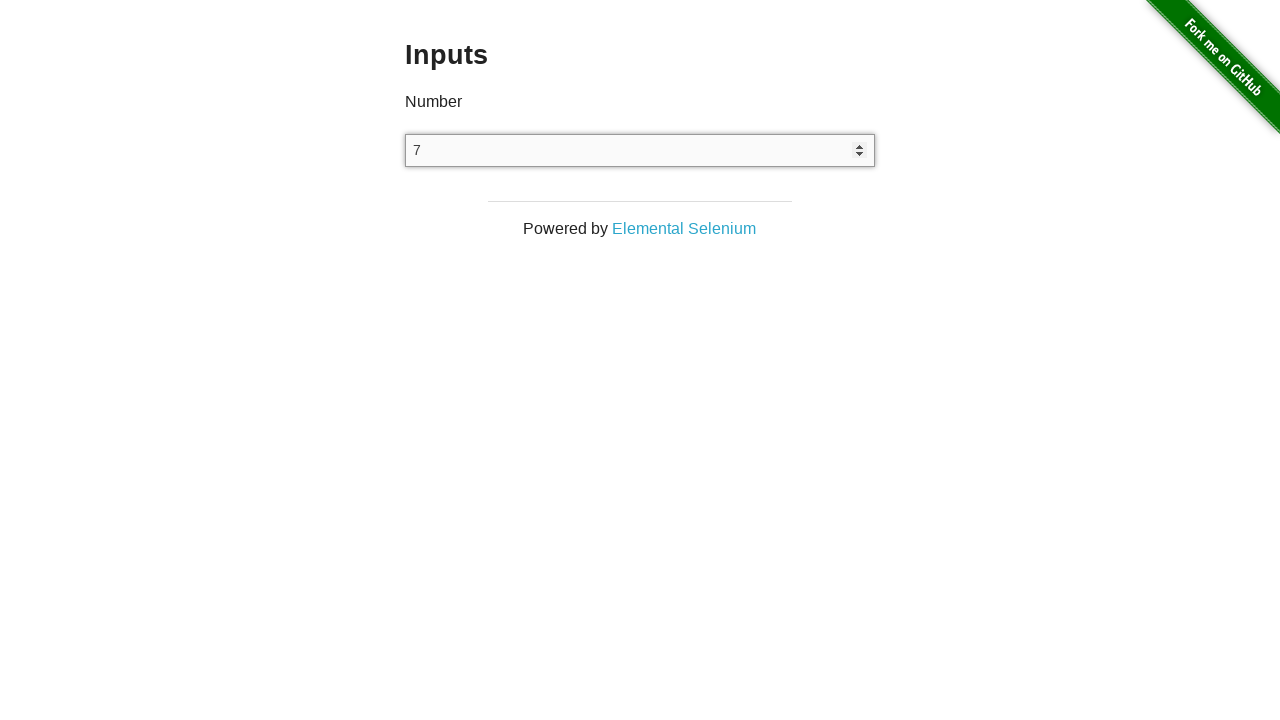

Cleared input field on input[type='number']
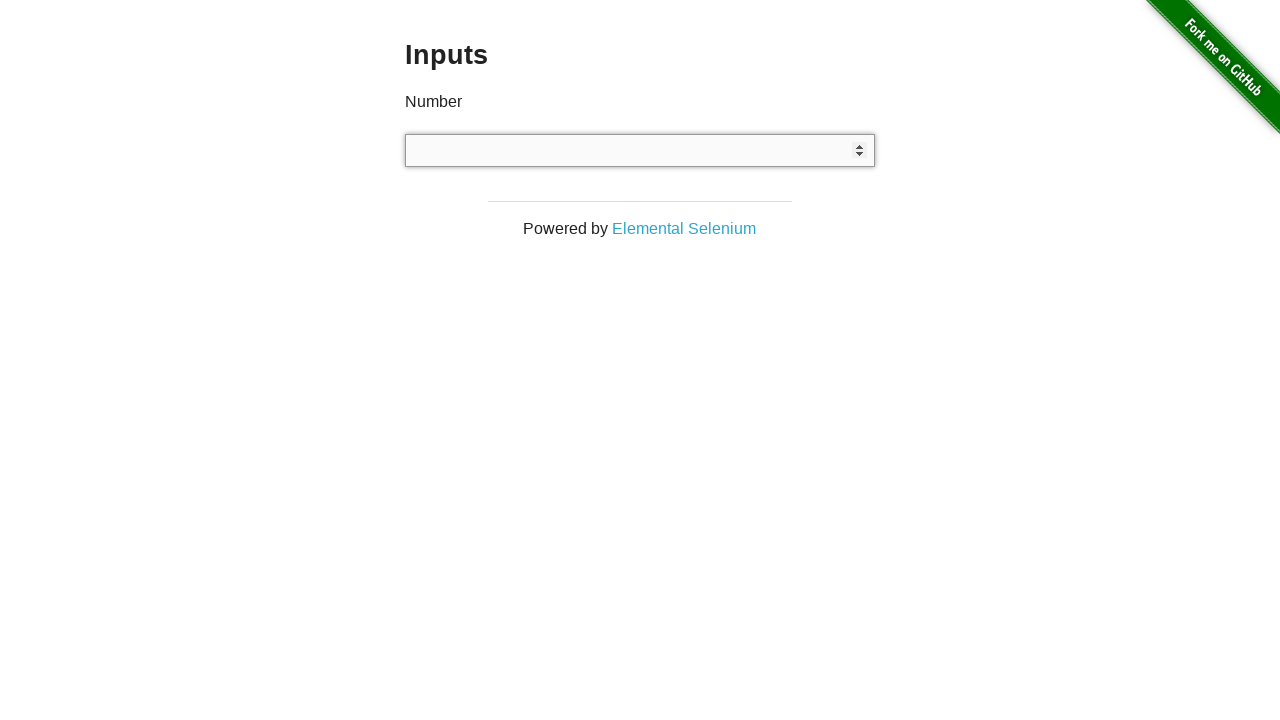

Typed long mixed string 'fgdfgdgrgggg54gfffxgjhhh777f' on input[type='number']
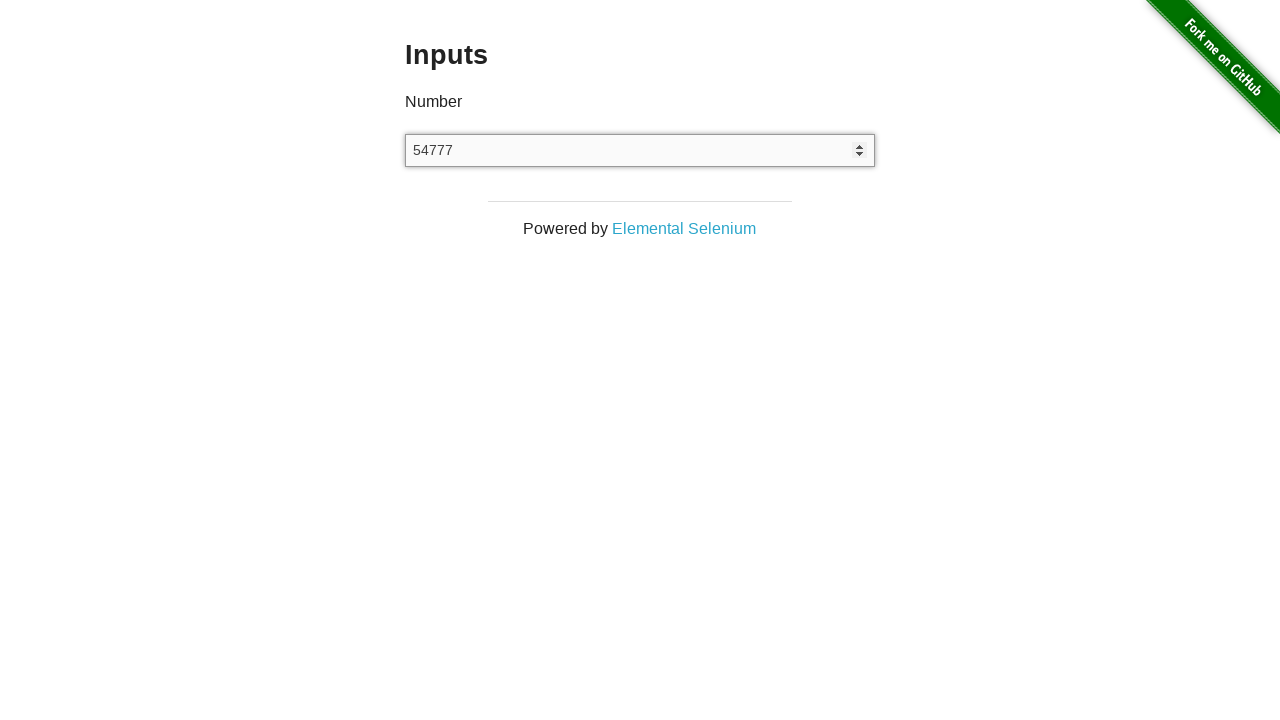

Cleared input field on input[type='number']
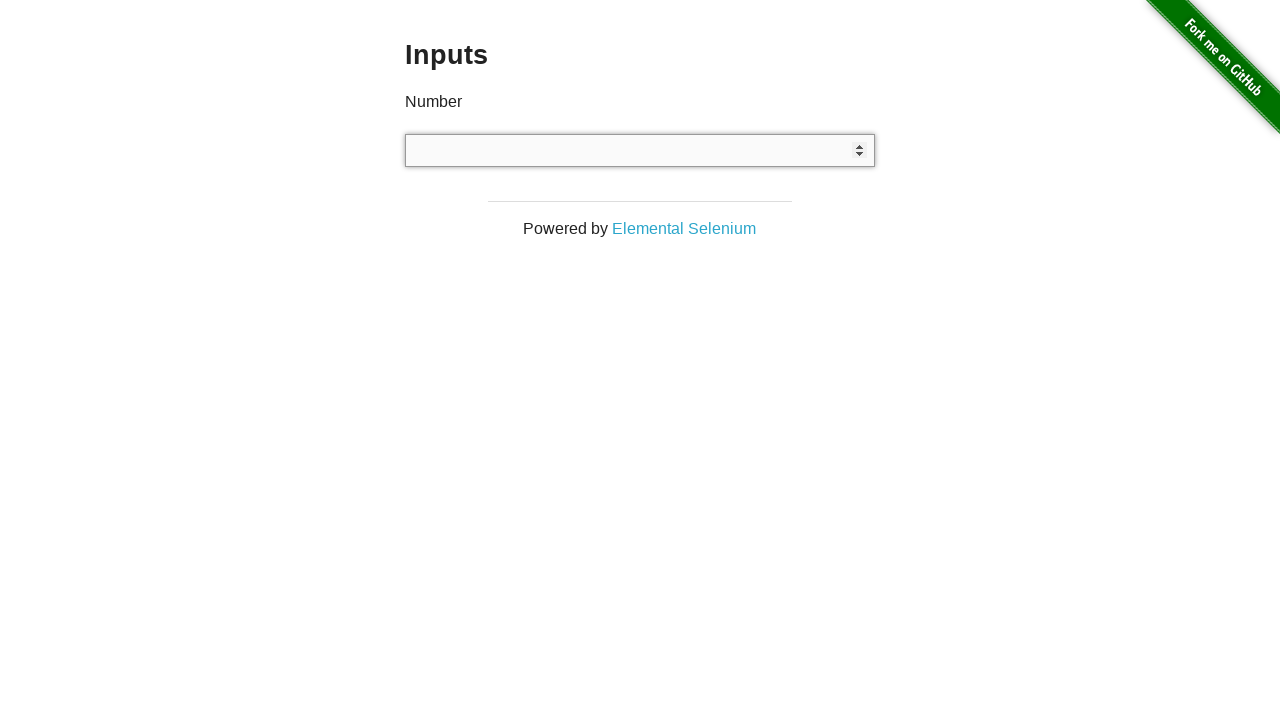

Typed math operators '8>5-6+6=98' on input[type='number']
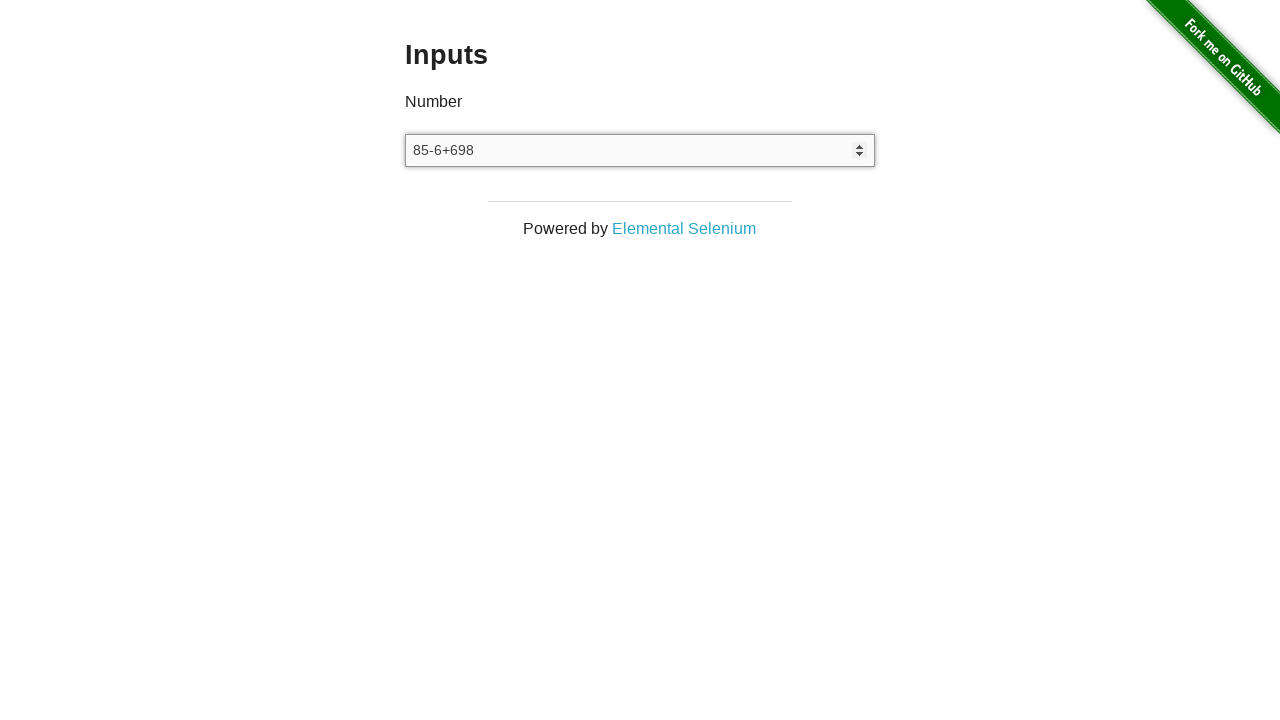

Cleared input field on input[type='number']
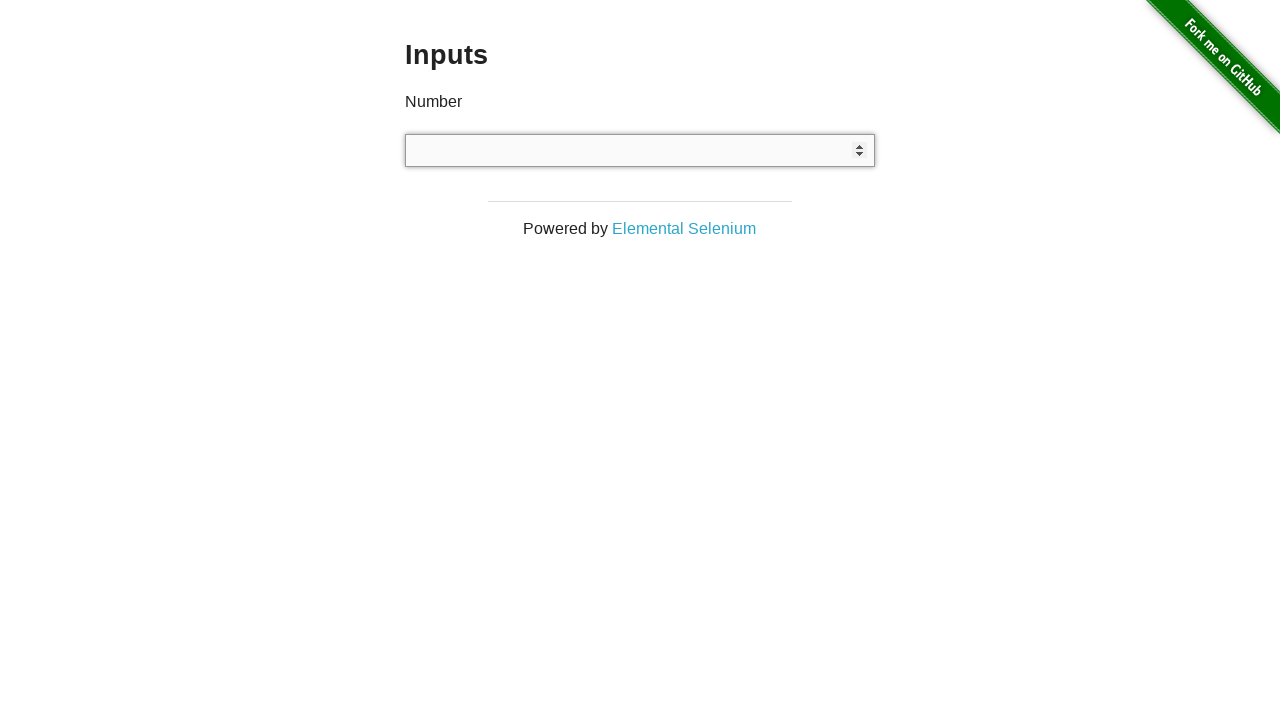

Typed equation format '(1+2)/3=1' on input[type='number']
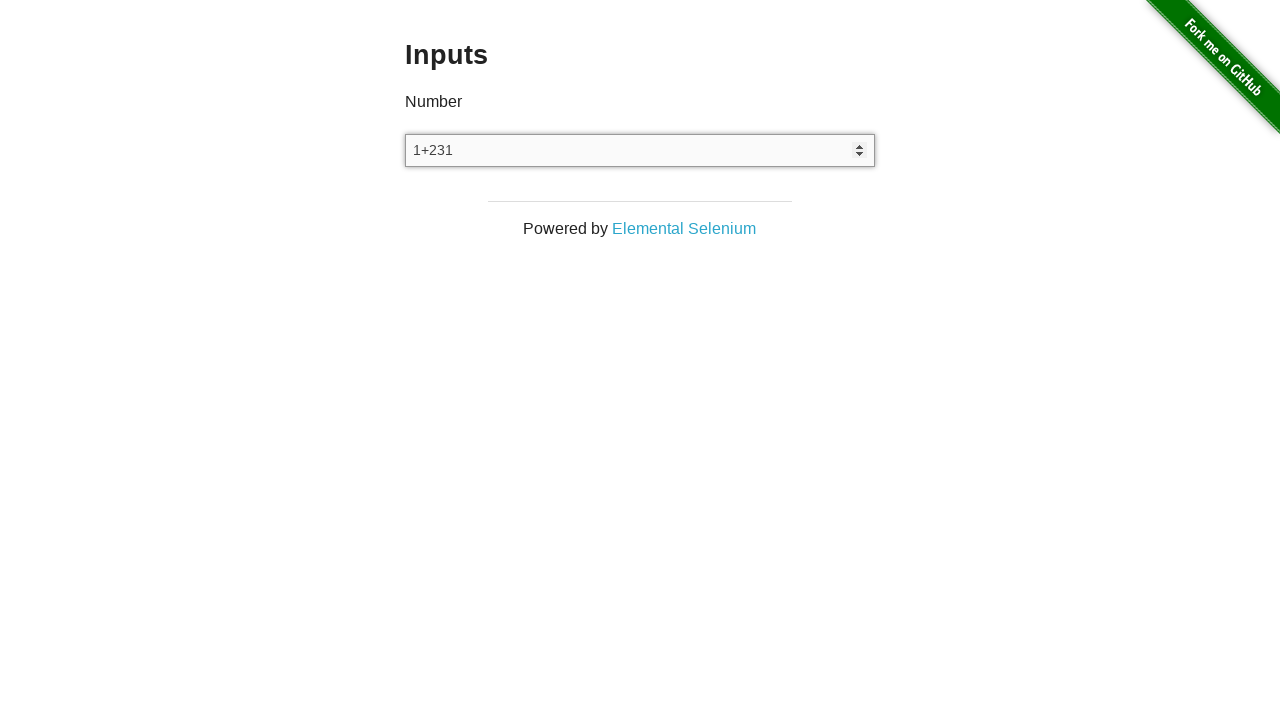

Typed decimal number '9876543.21' on input[type='number']
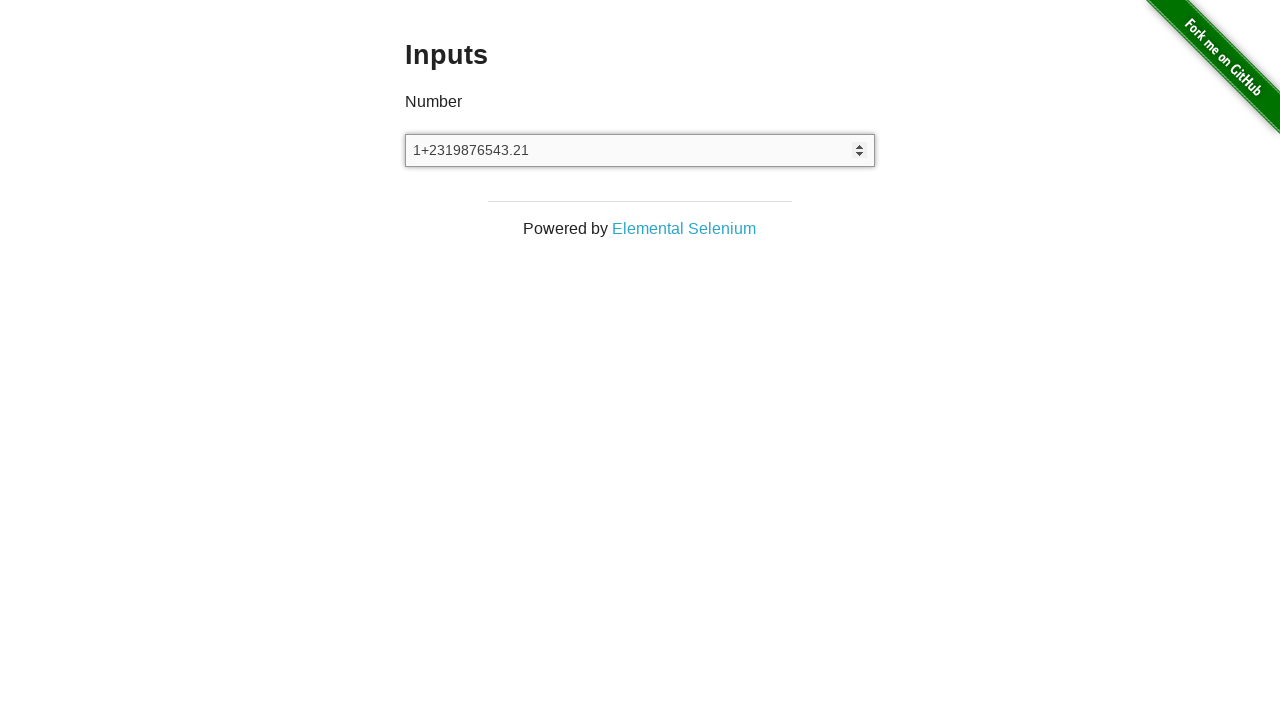

Cleared input field on input[type='number']
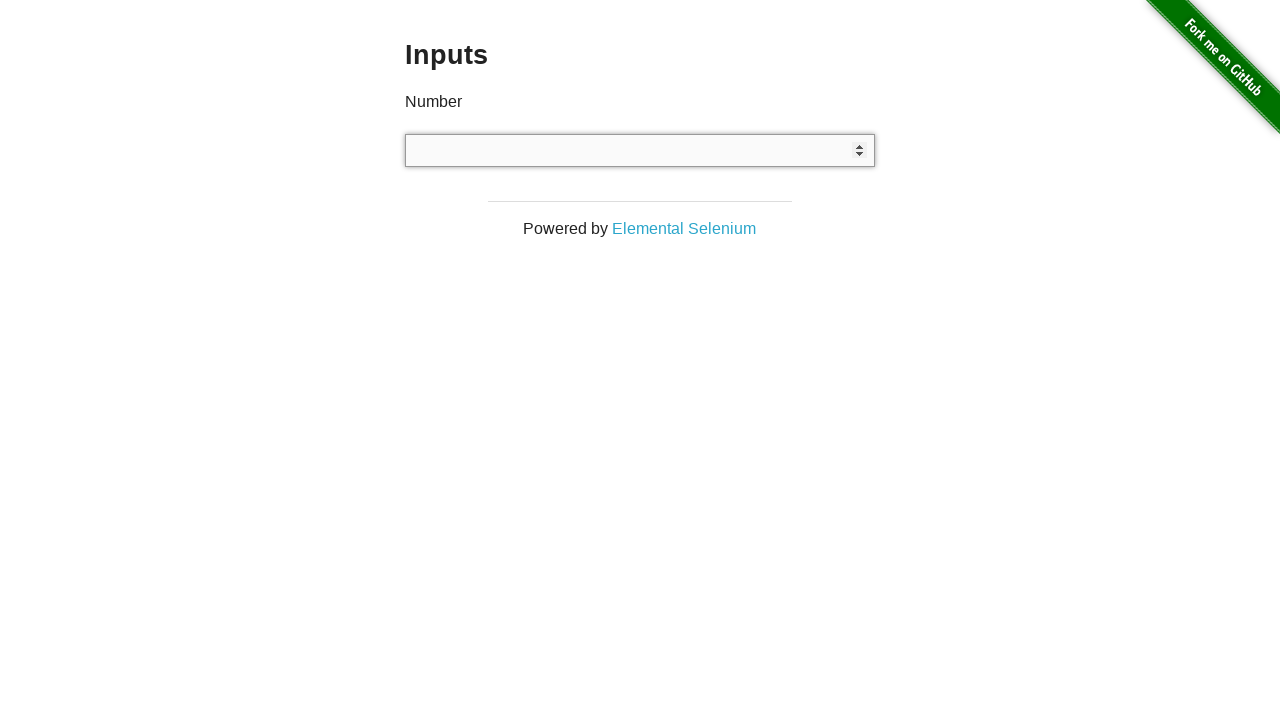

Typed scientific notation format '1E+66757575A555' on input[type='number']
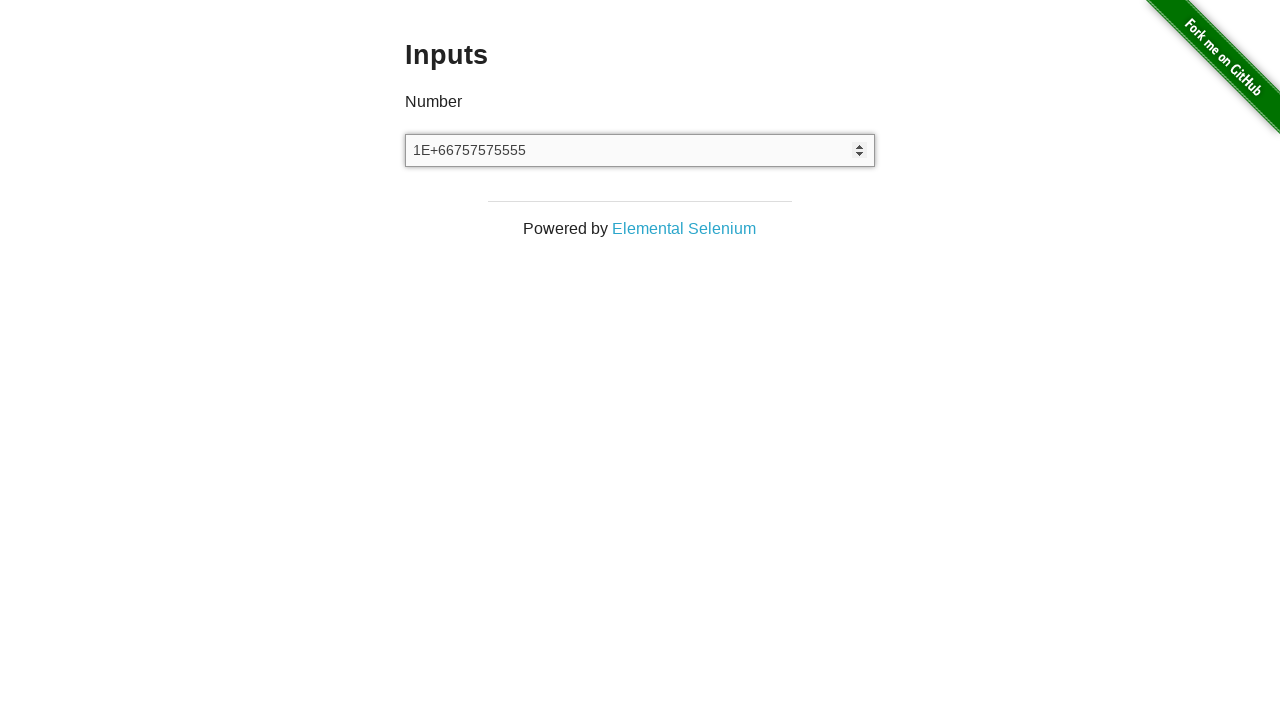

Cleared input field on input[type='number']
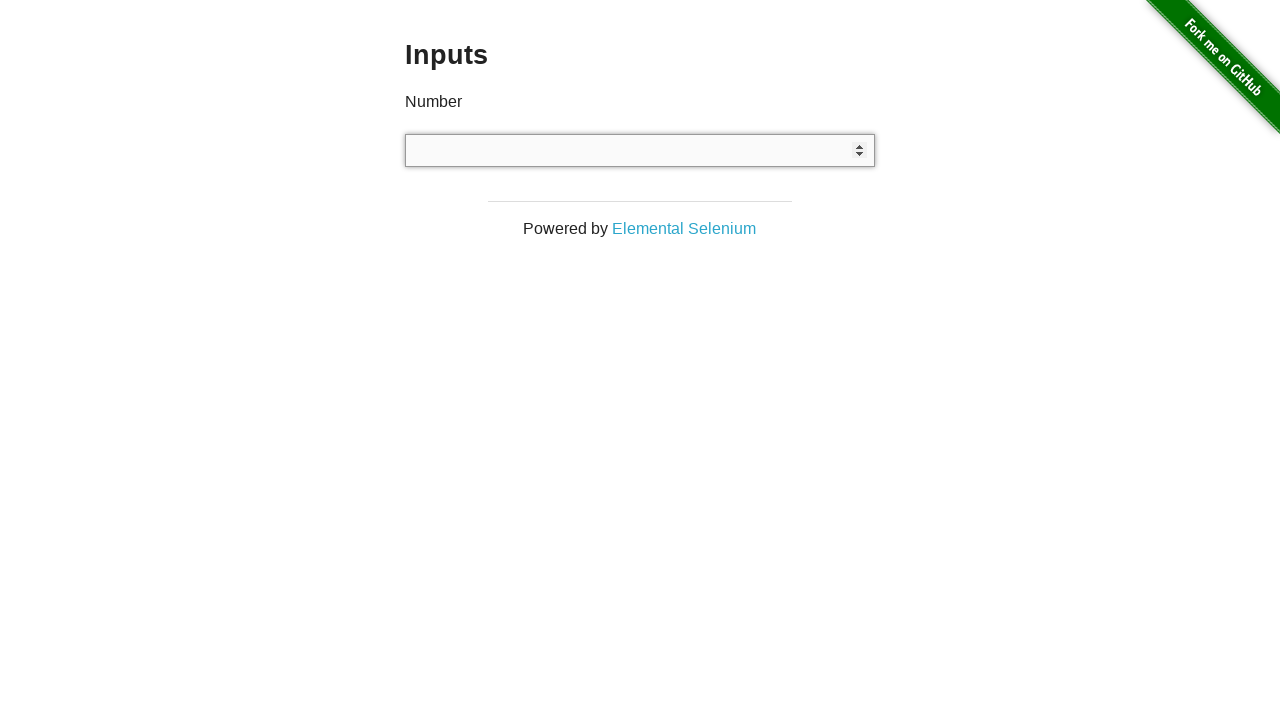

Typed regular text 'mammaMia' on input[type='number']
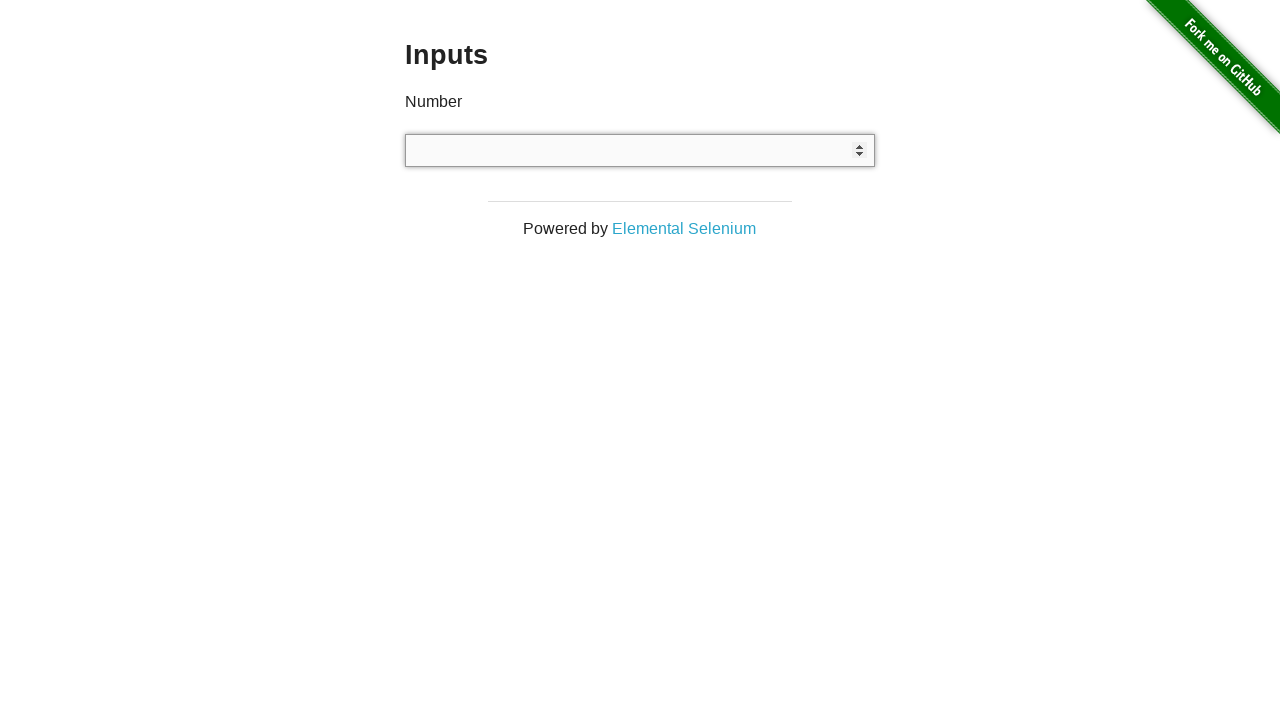

Cleared input field on input[type='number']
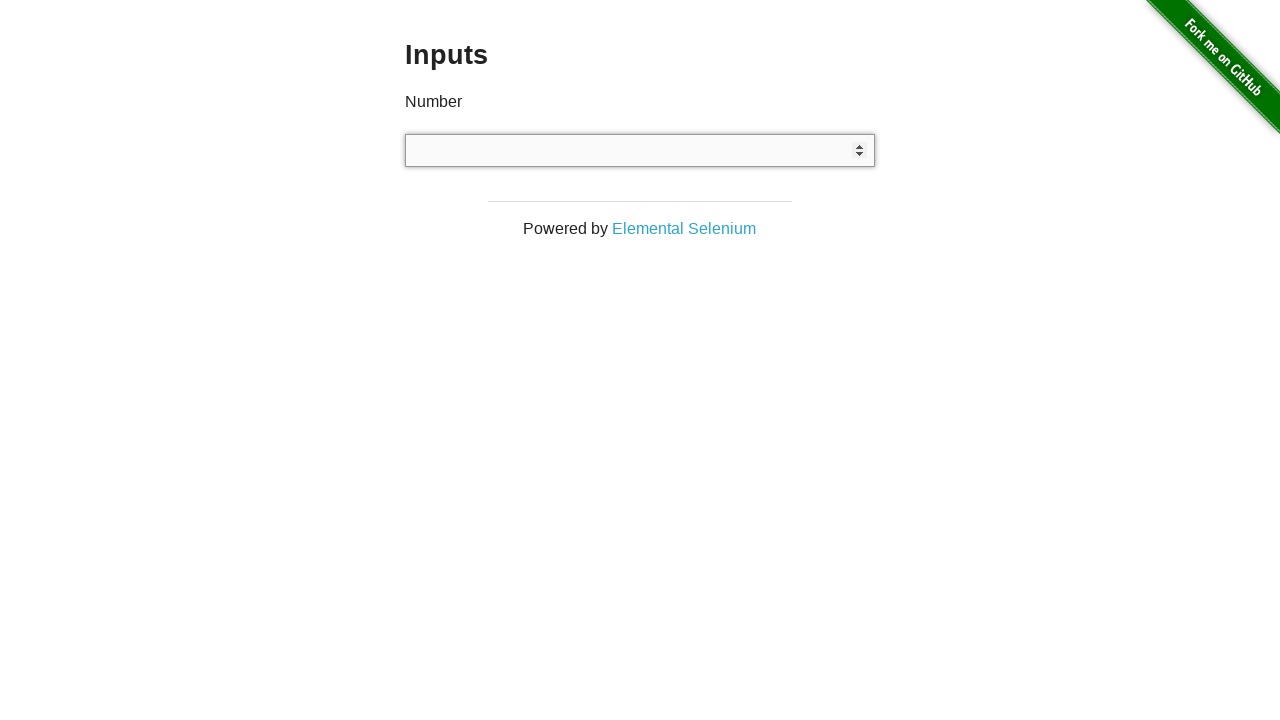

Typed Cyrillic characters with special chars 'маммамияп!!!вапвпрпьал ганрчааяя?;' on input[type='number']
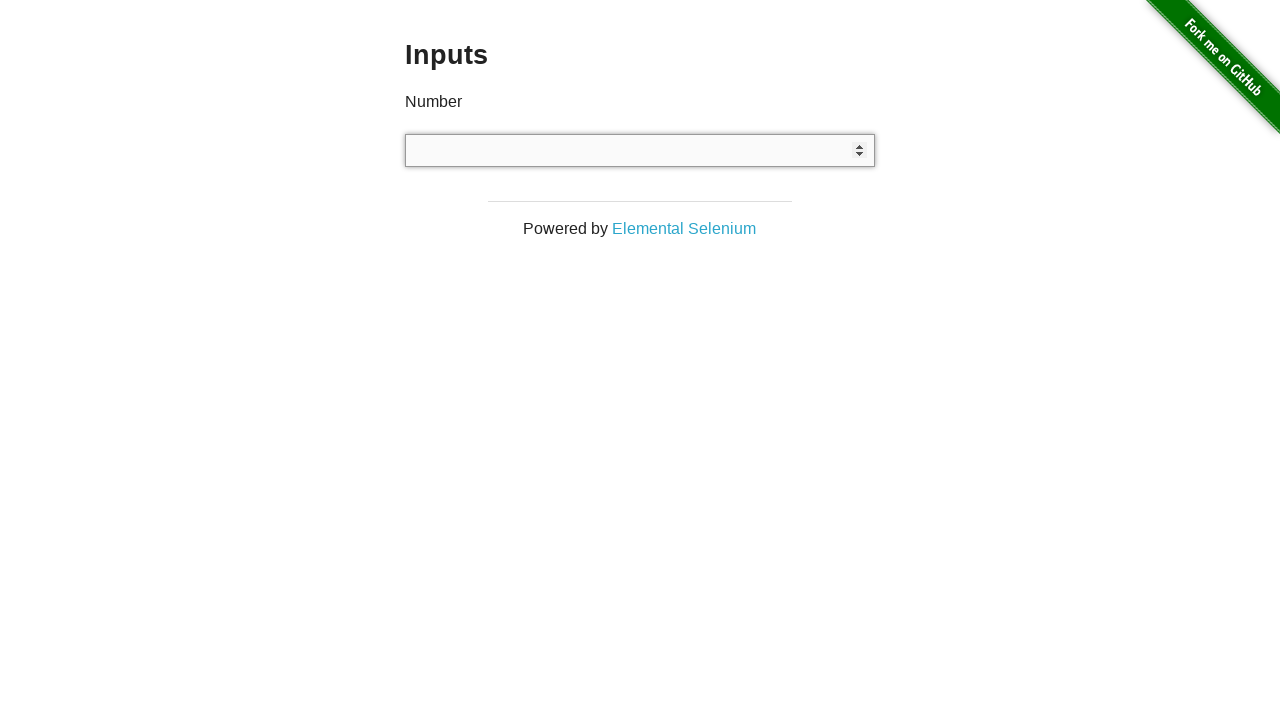

Cleared input field on input[type='number']
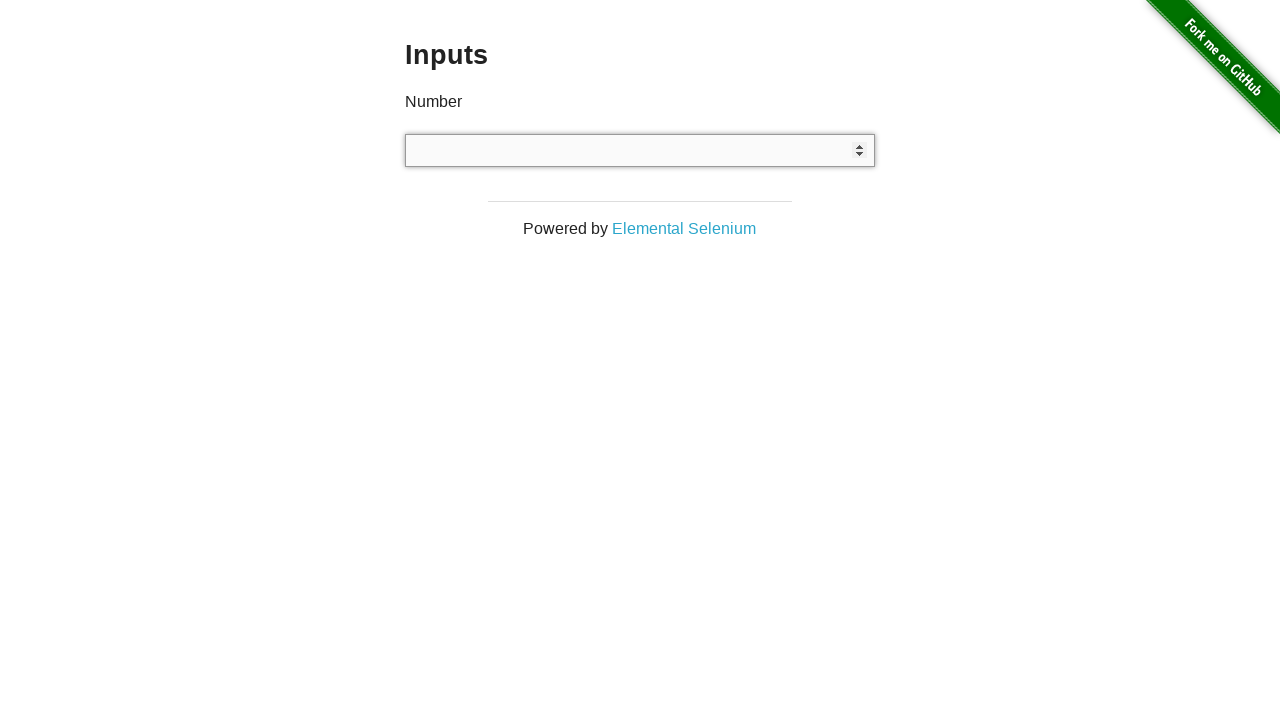

Typed Cyrillic uppercase characters 'ХДЖХДЖХДЖ' on input[type='number']
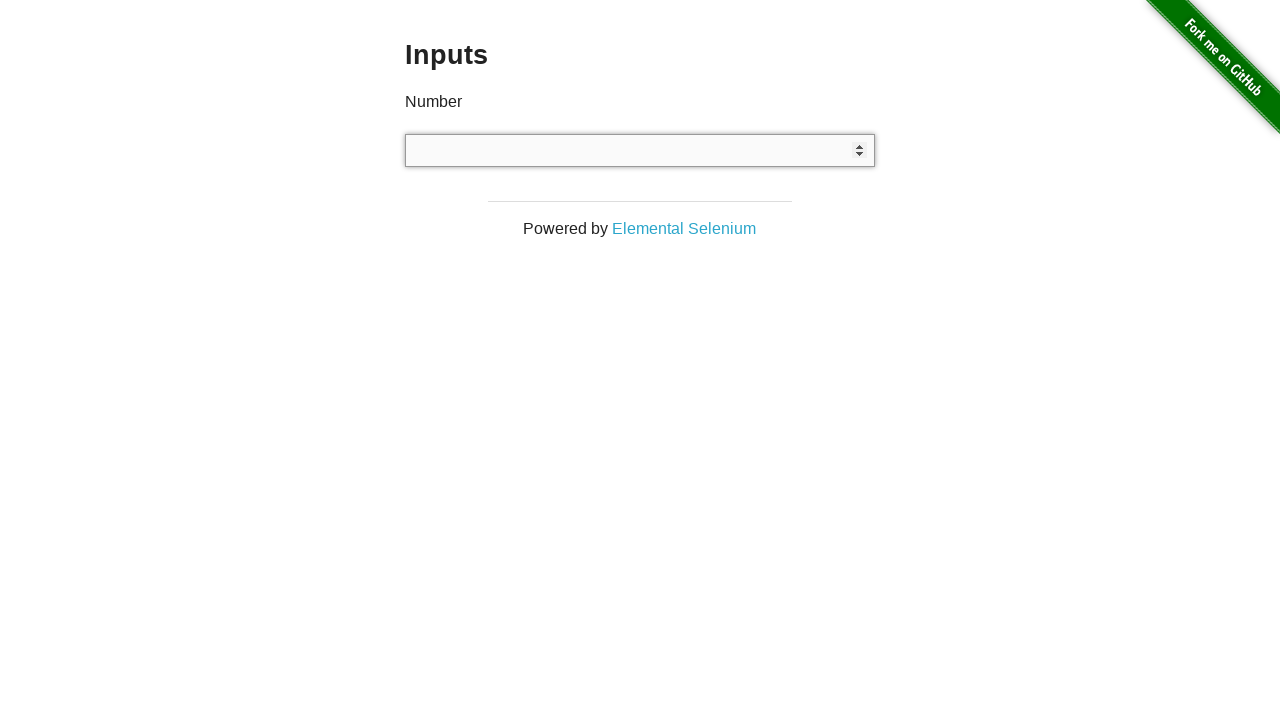

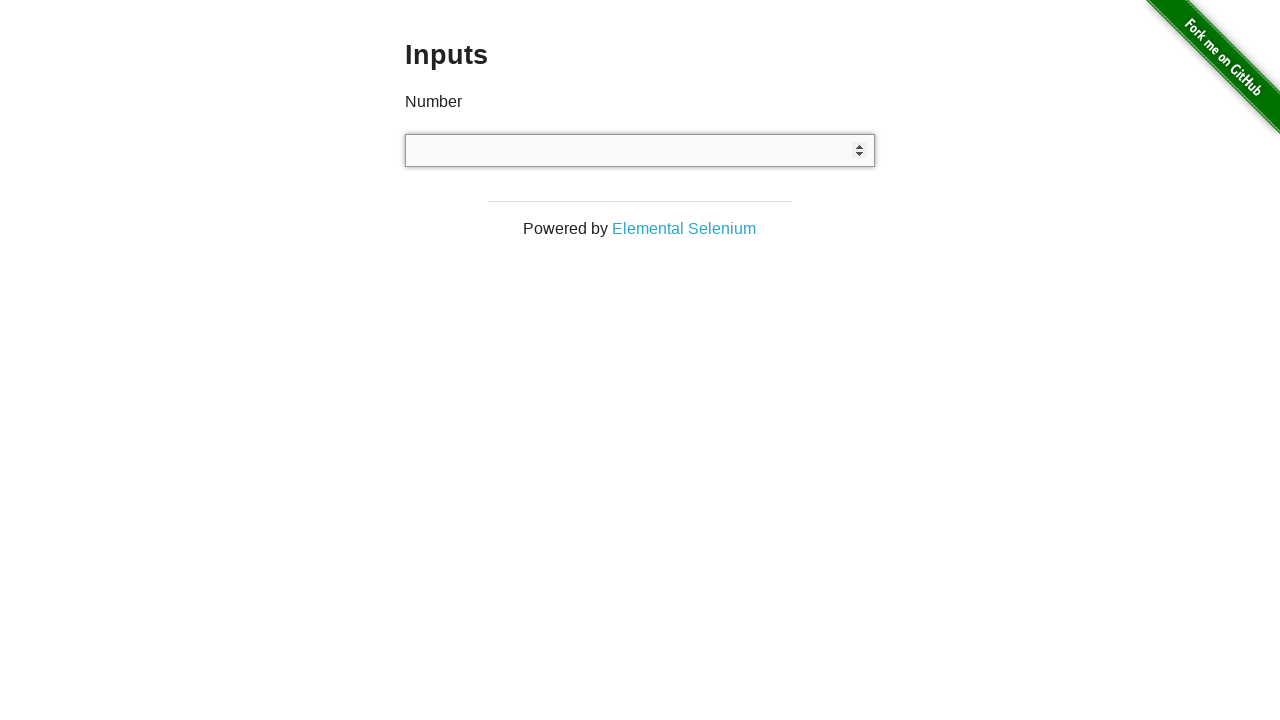